Automates playing an arithmetic game by reading math problems from the page, calculating the answers, and typing them in. The script continuously solves arithmetic problems displayed on the game page.

Starting URL: https://arithmetic.zetamac.com/game?key=a7220a92

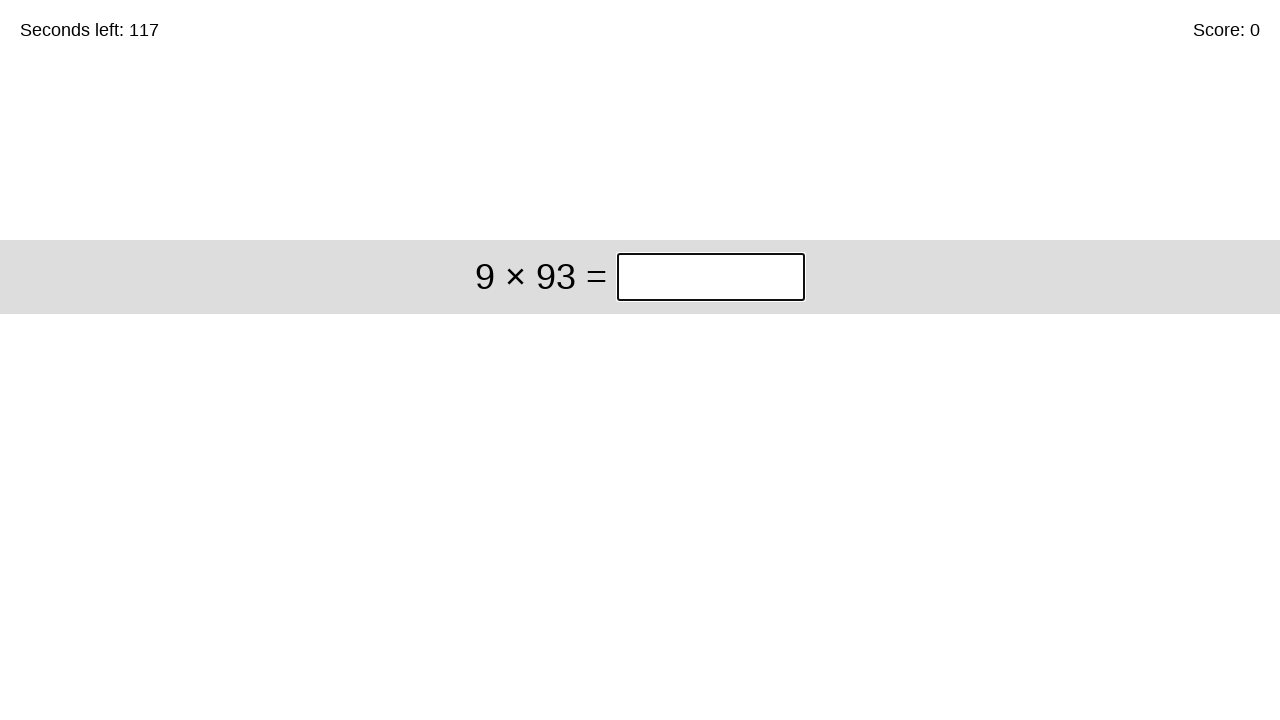

Waited for problem element to load
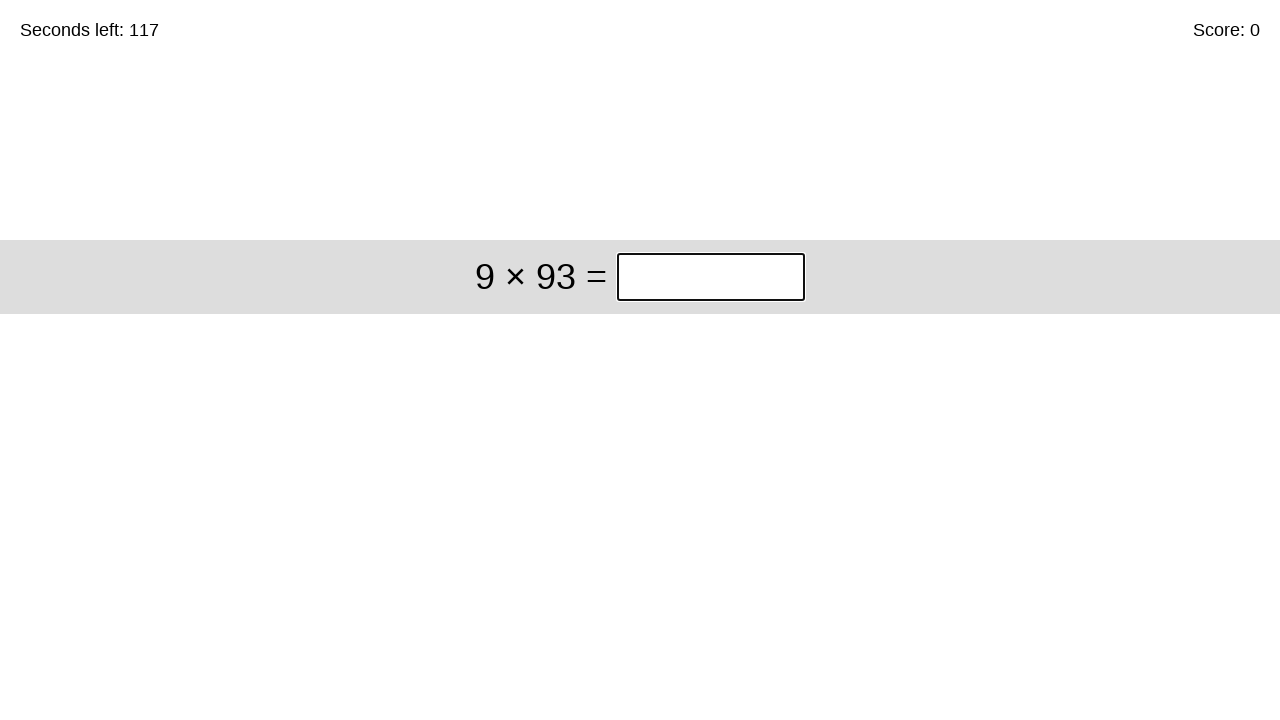

Retrieved problem text: 9 × 93
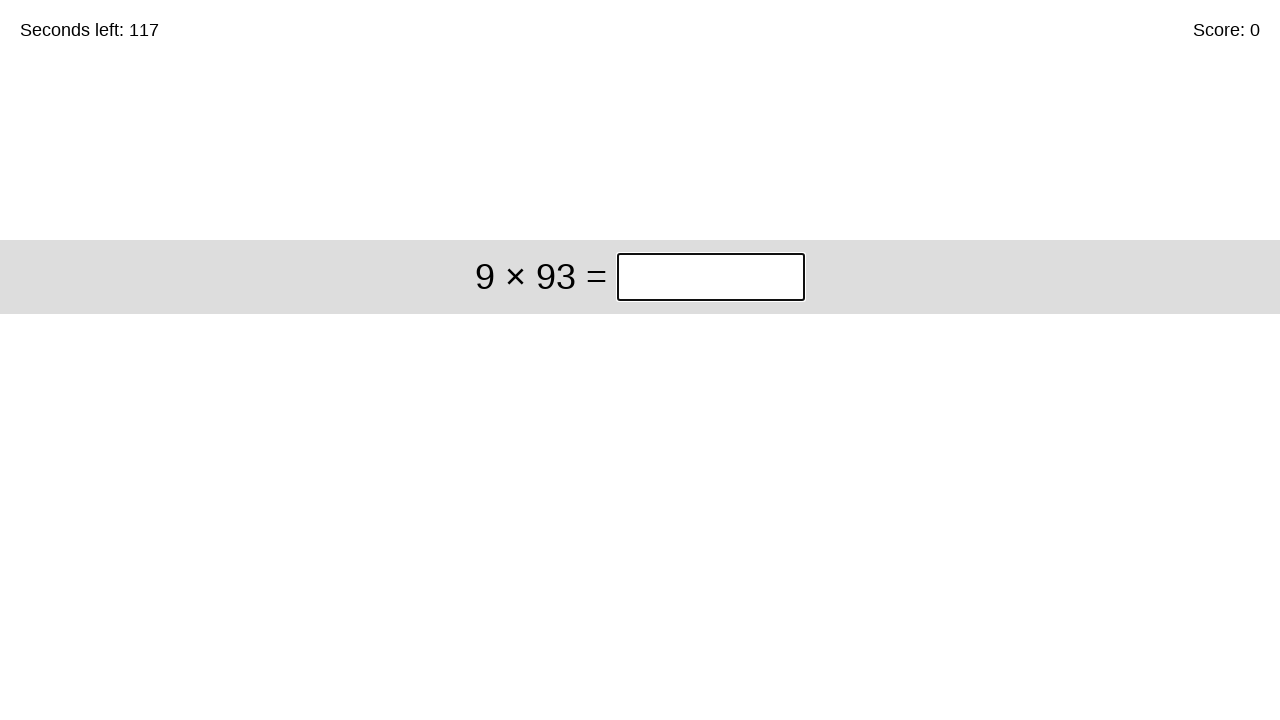

Normalized arithmetic symbols in problem
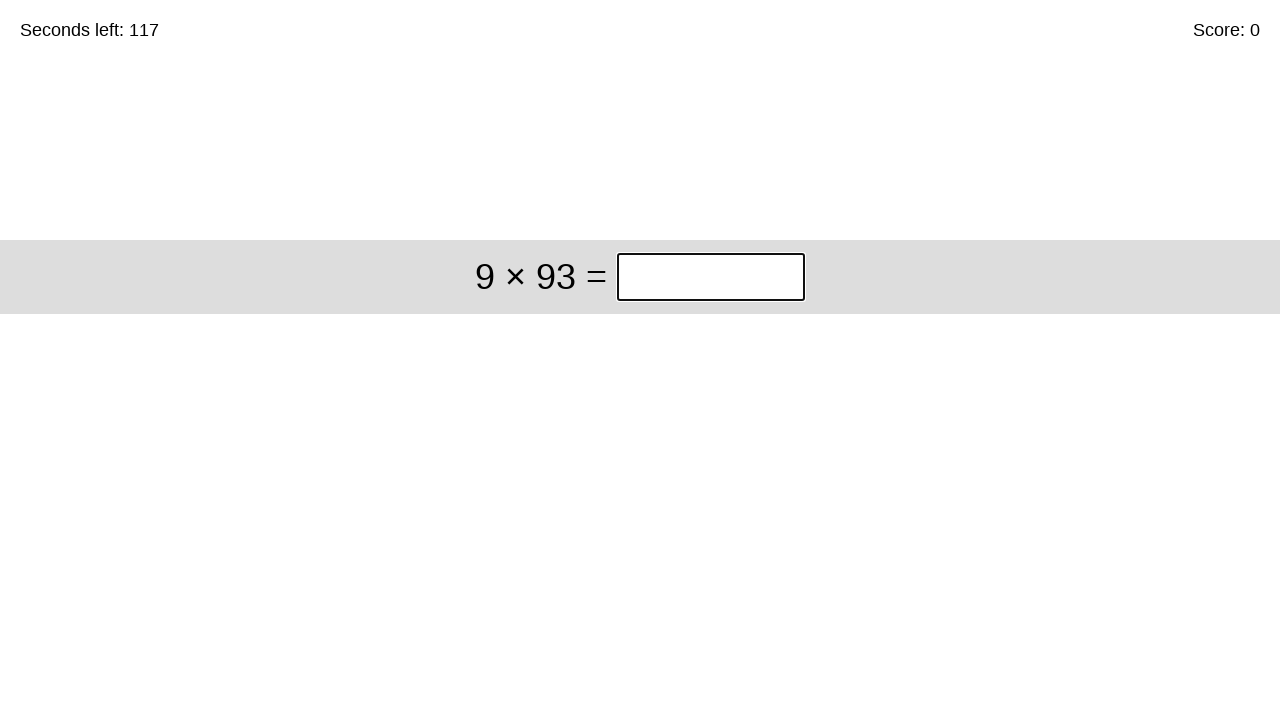

Calculated answer: 837
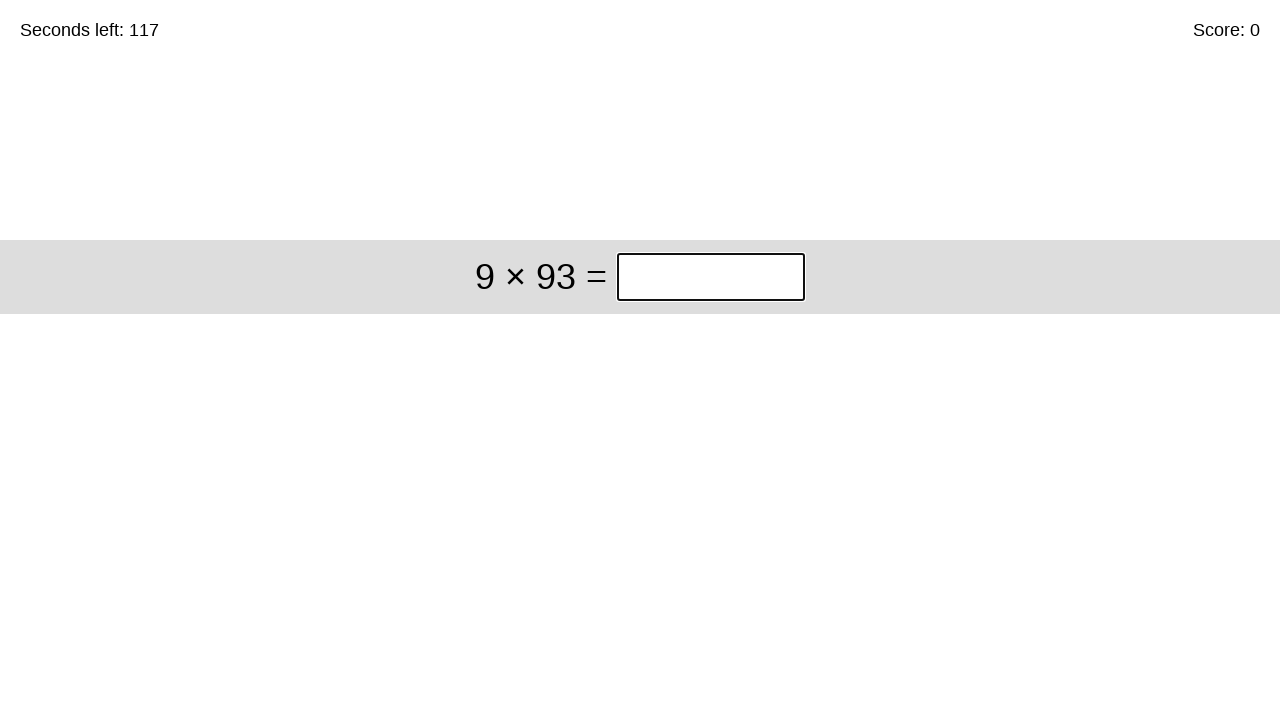

Typed answer '837' into the game
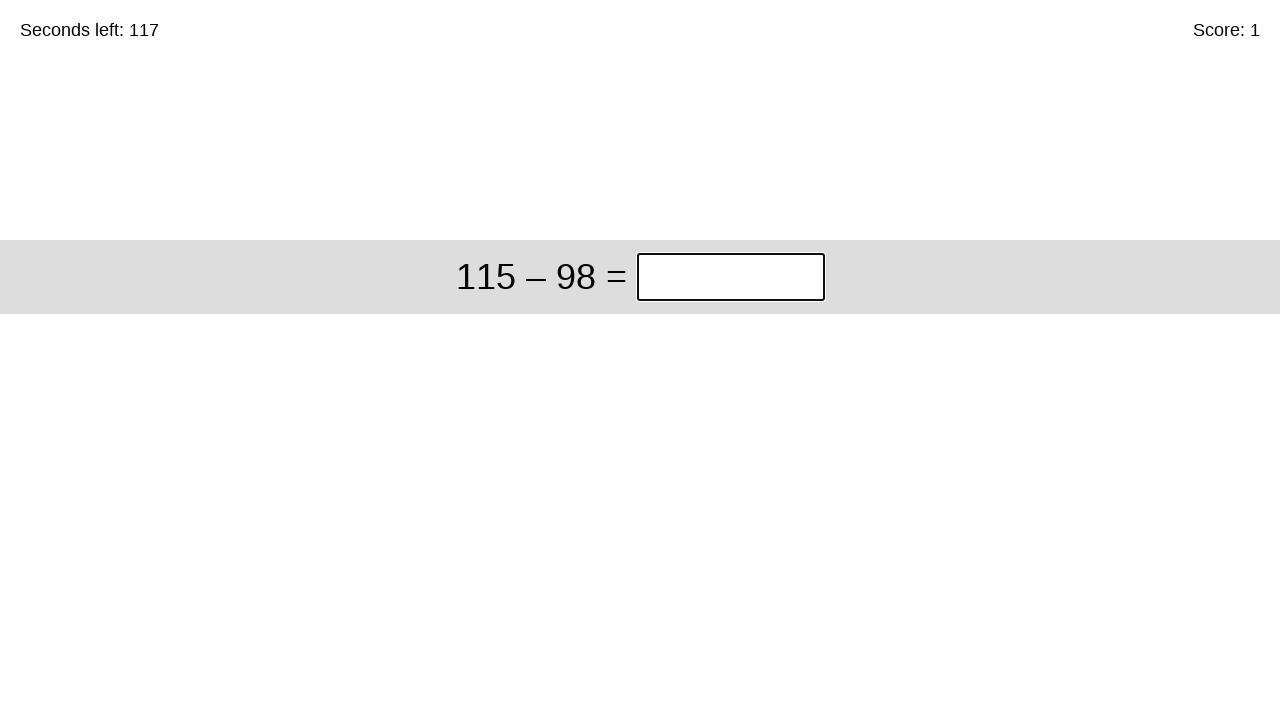

Waited 500ms for game to process answer and load next question
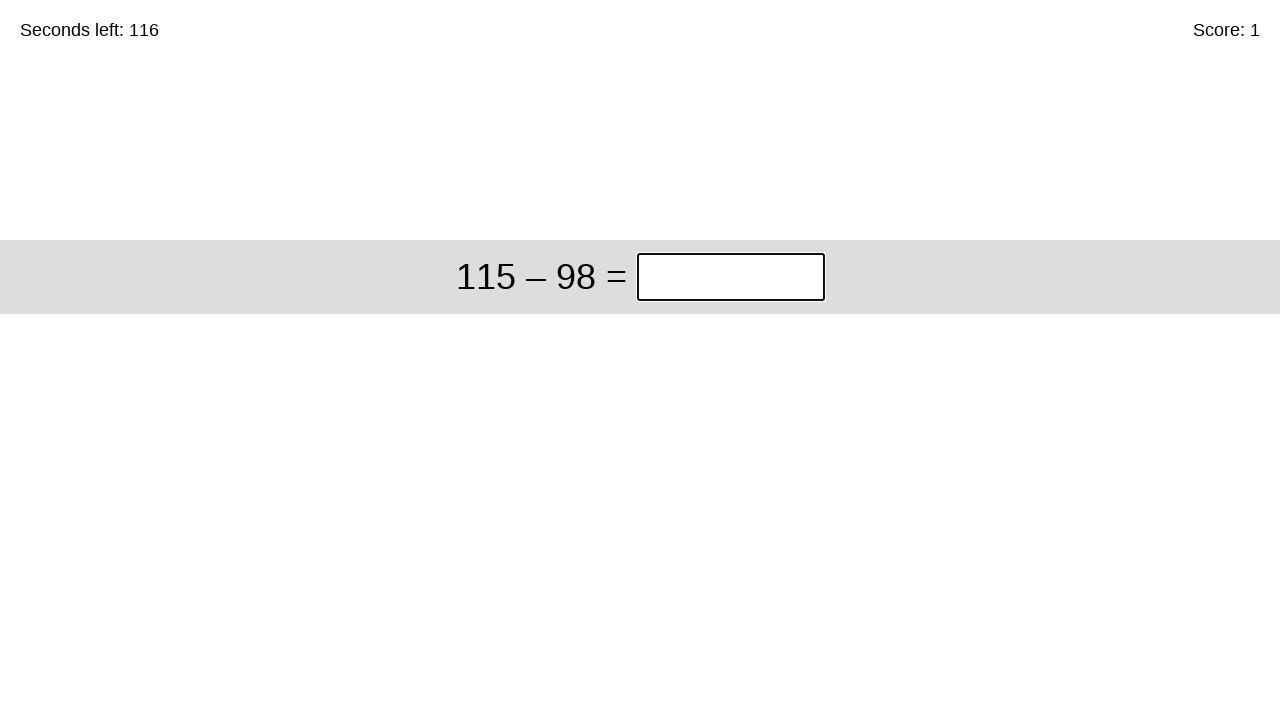

Retrieved problem text: 115 – 98
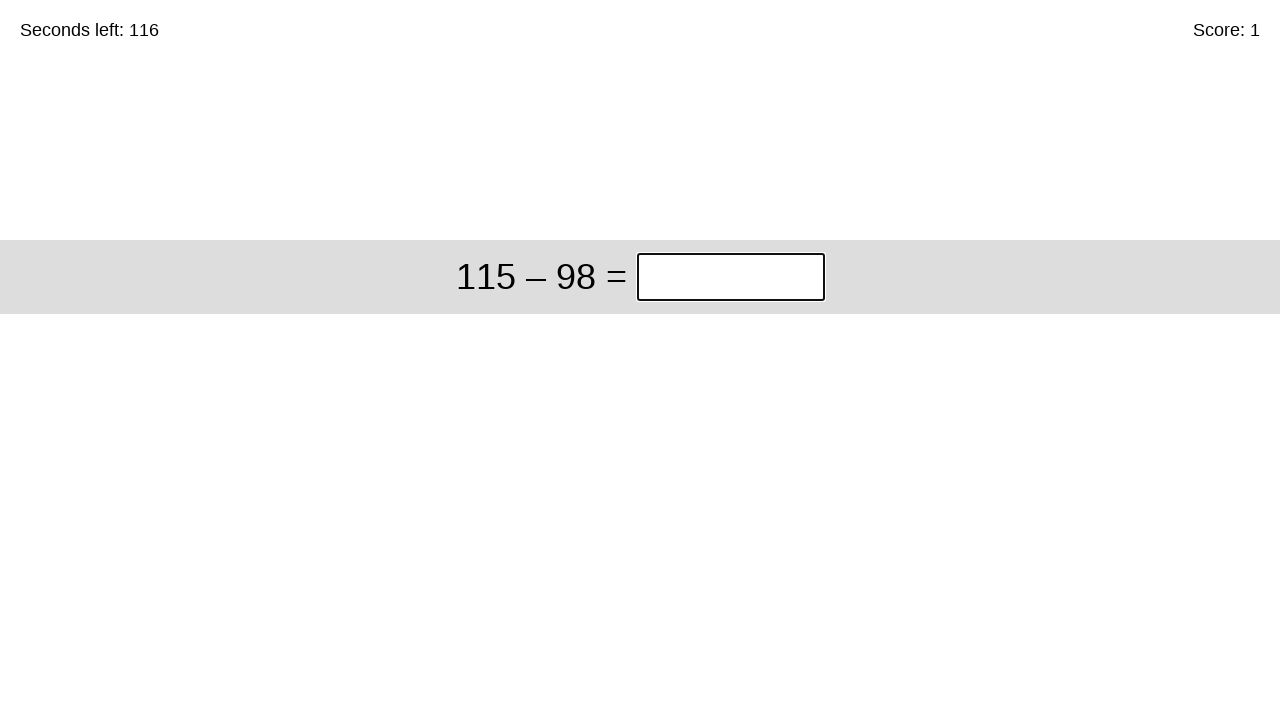

Normalized arithmetic symbols in problem
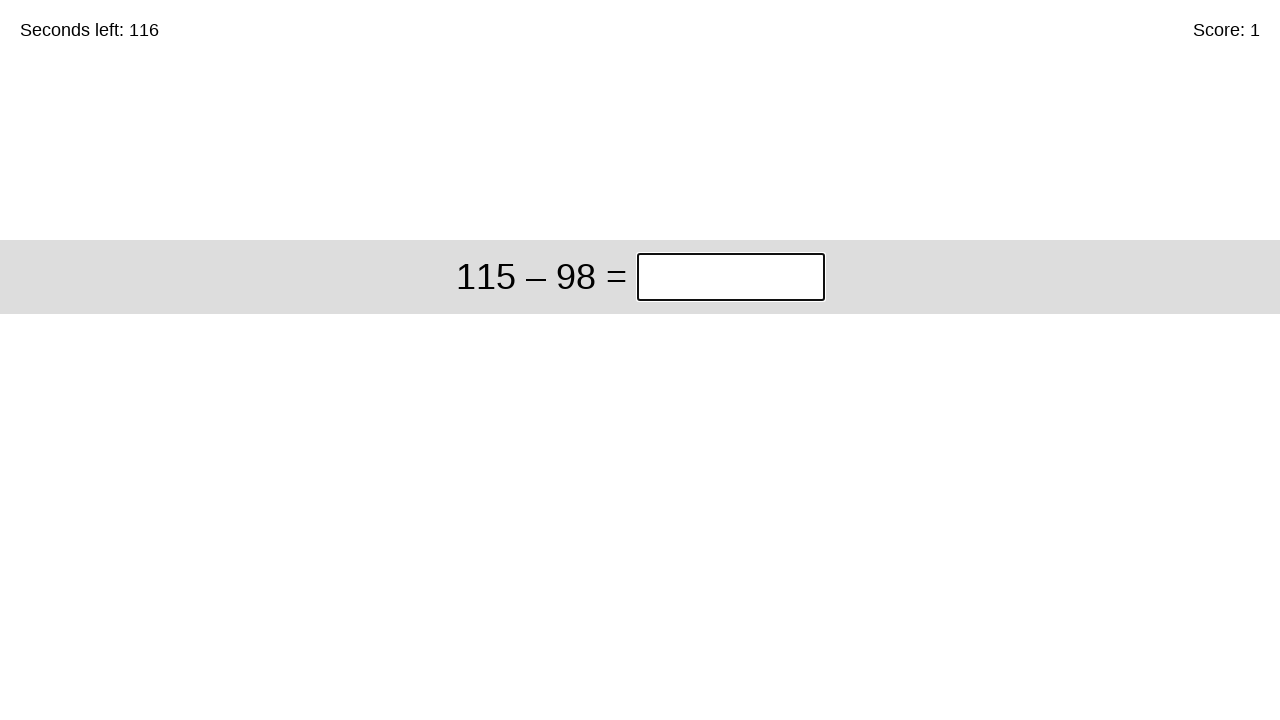

Calculated answer: 17
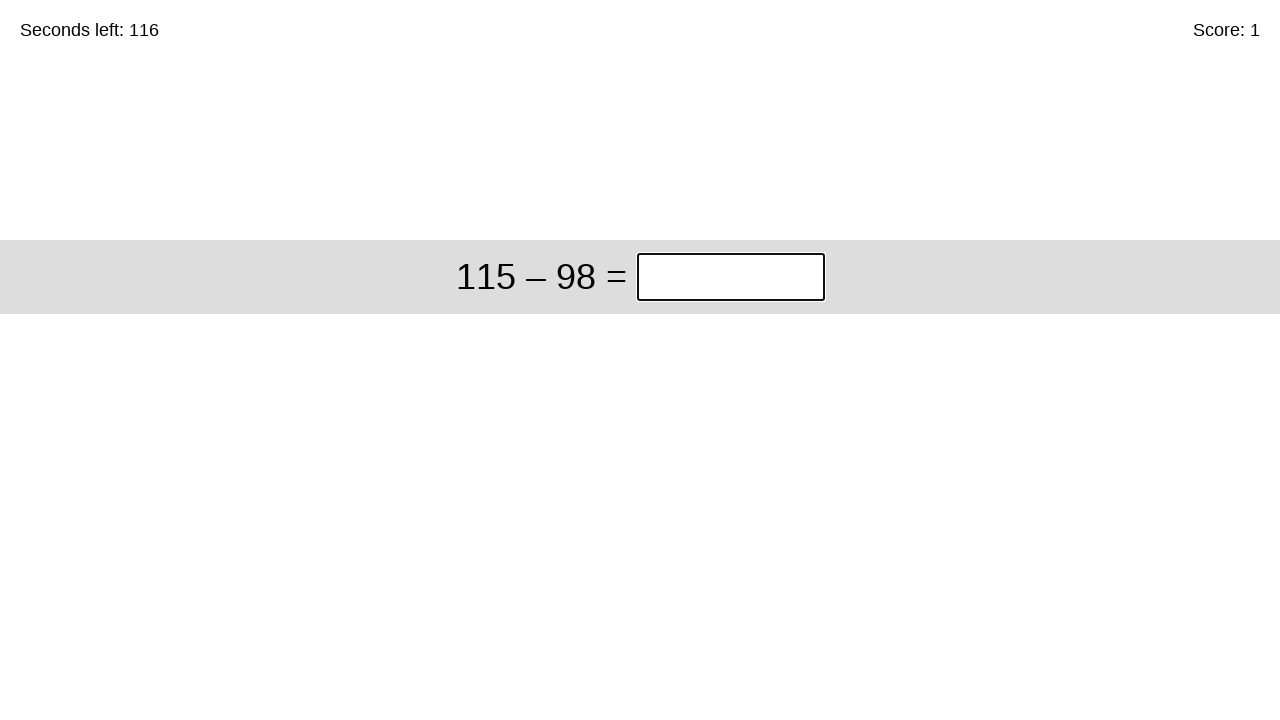

Typed answer '17' into the game
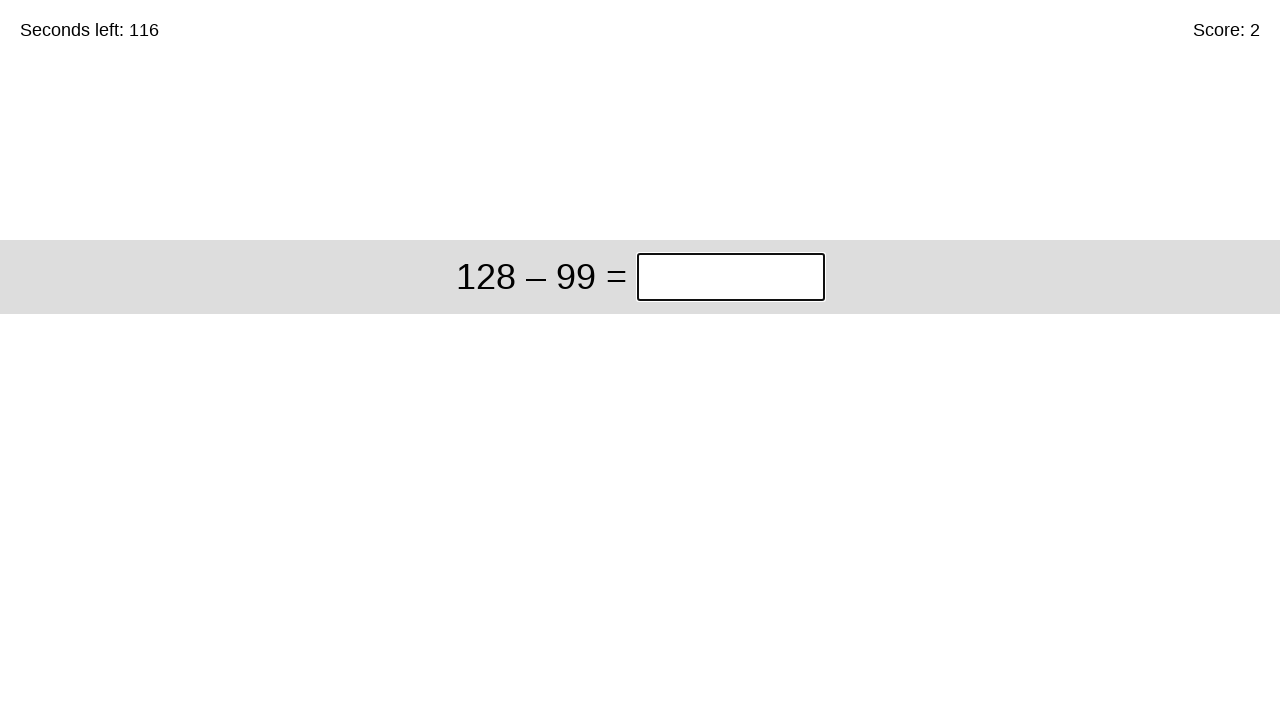

Waited 500ms for game to process answer and load next question
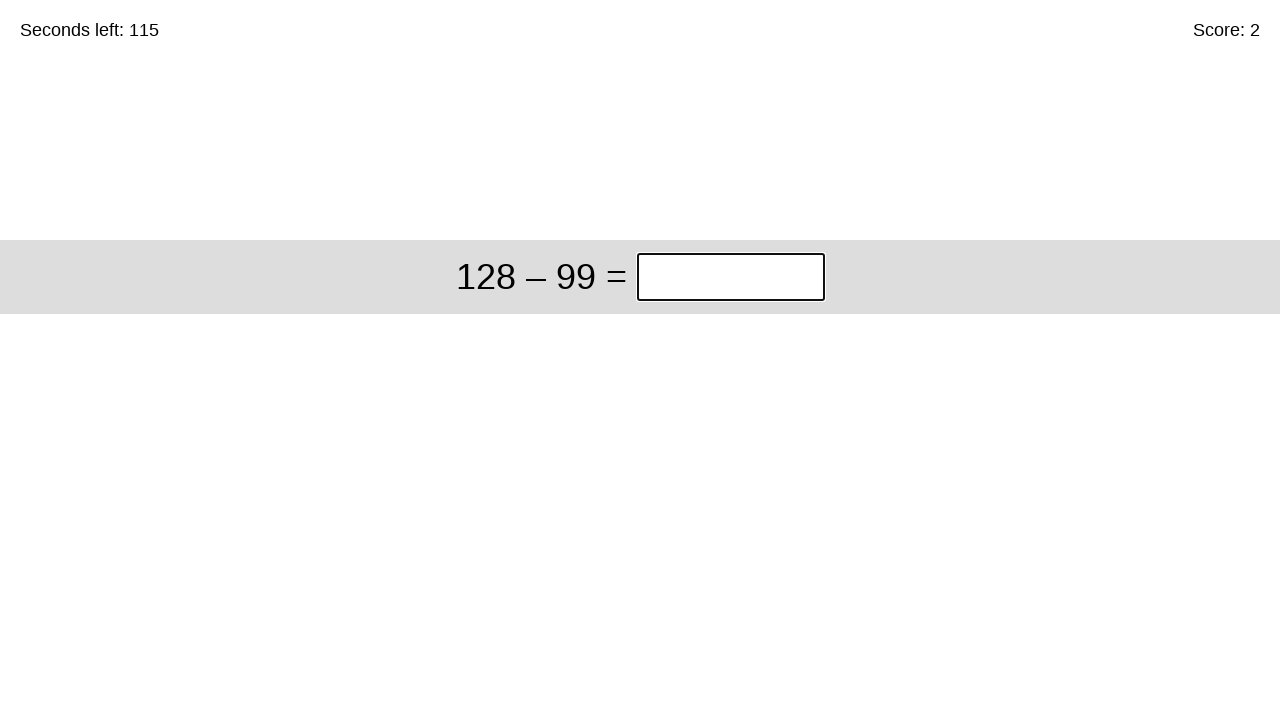

Retrieved problem text: 128 – 99
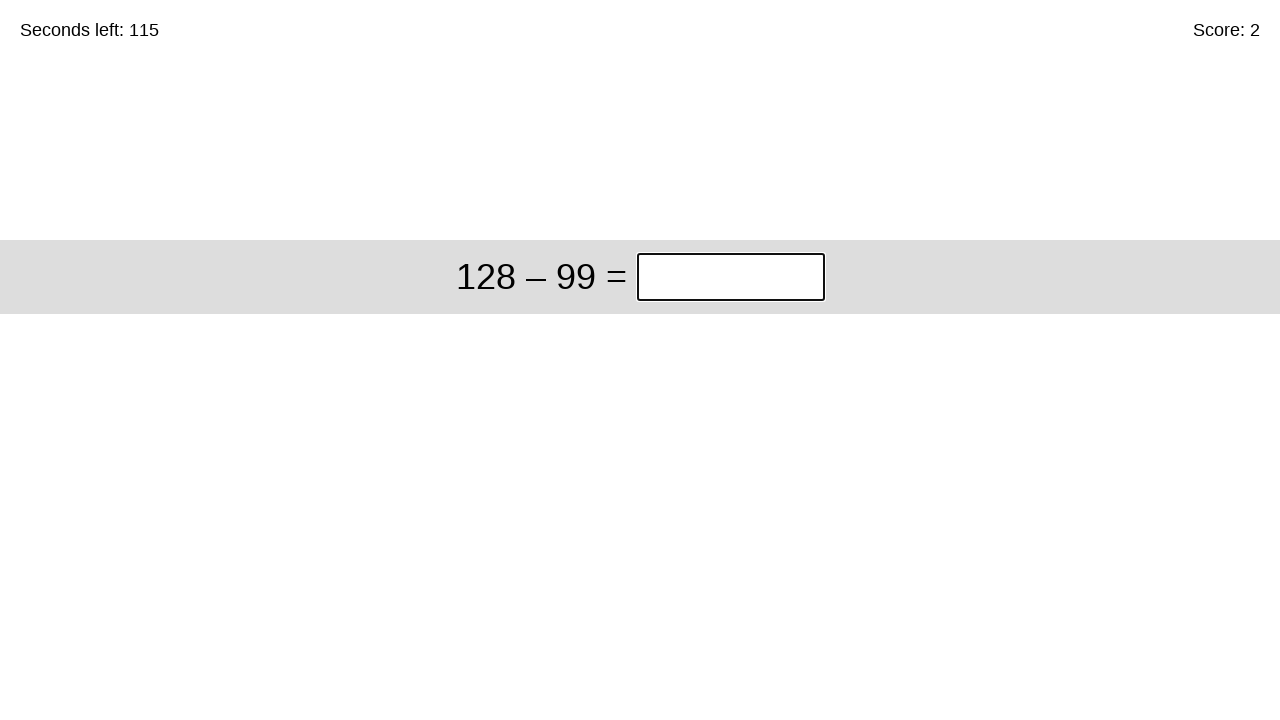

Normalized arithmetic symbols in problem
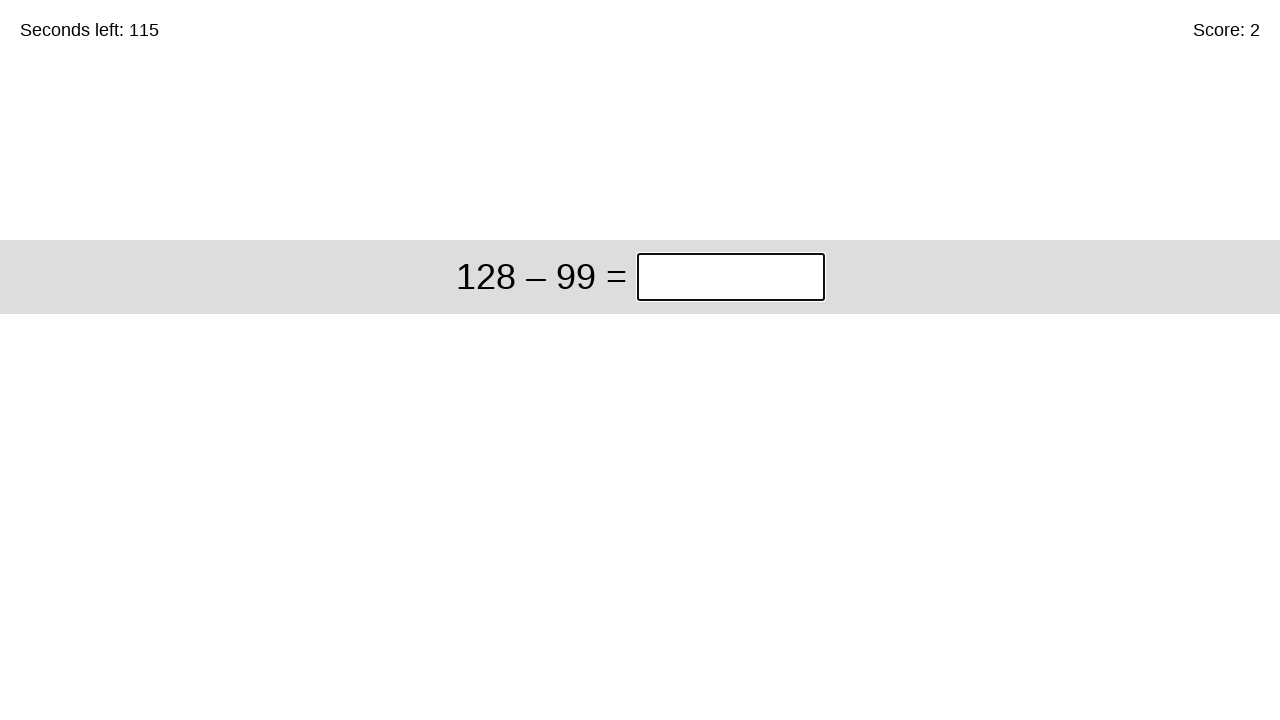

Calculated answer: 29
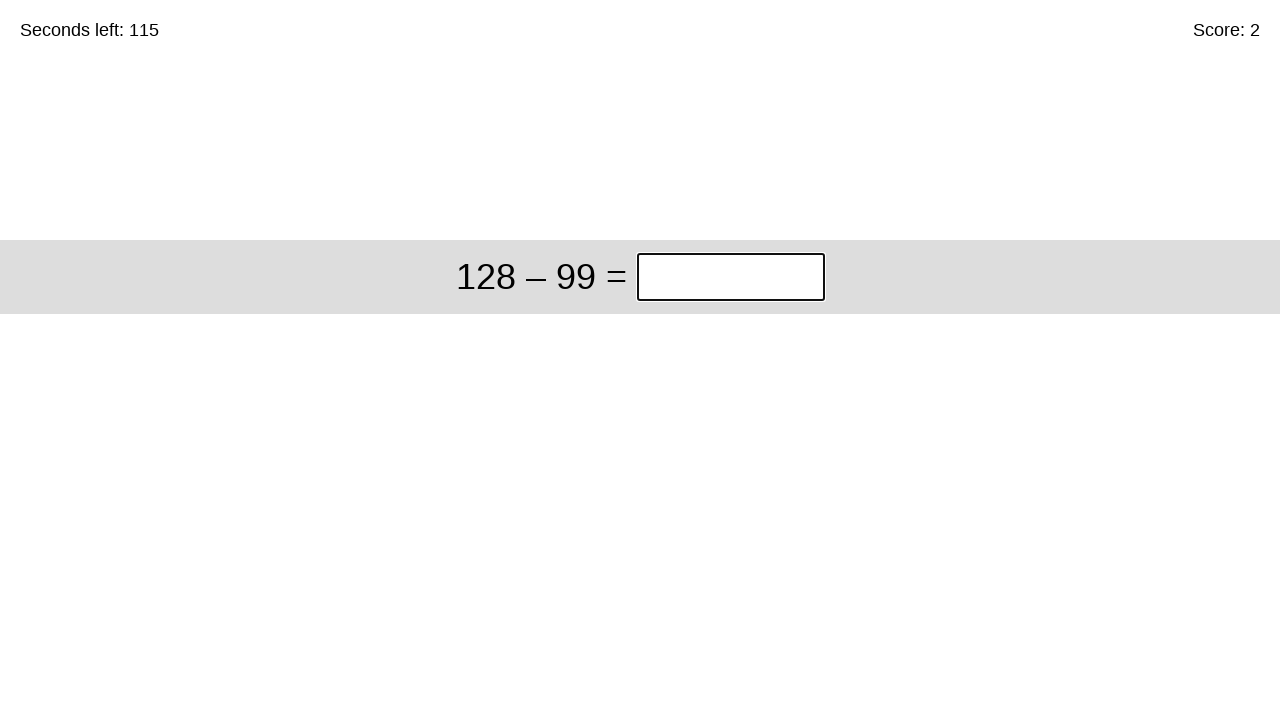

Typed answer '29' into the game
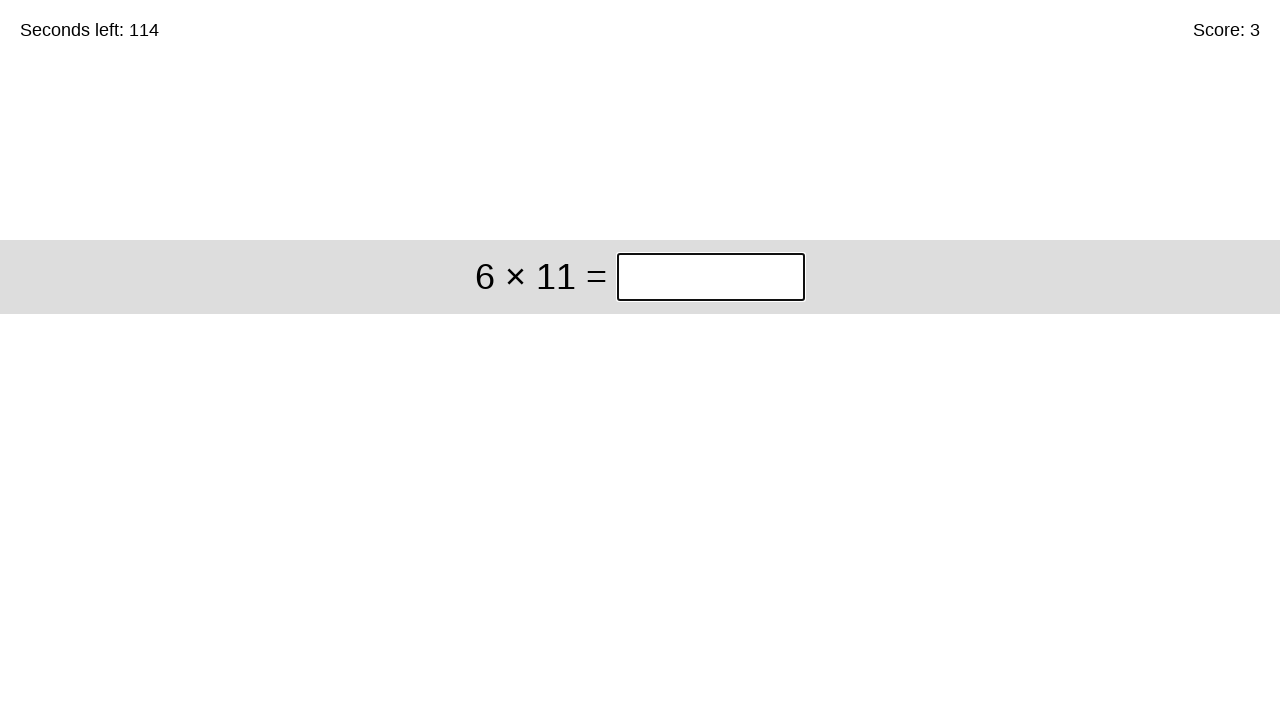

Waited 500ms for game to process answer and load next question
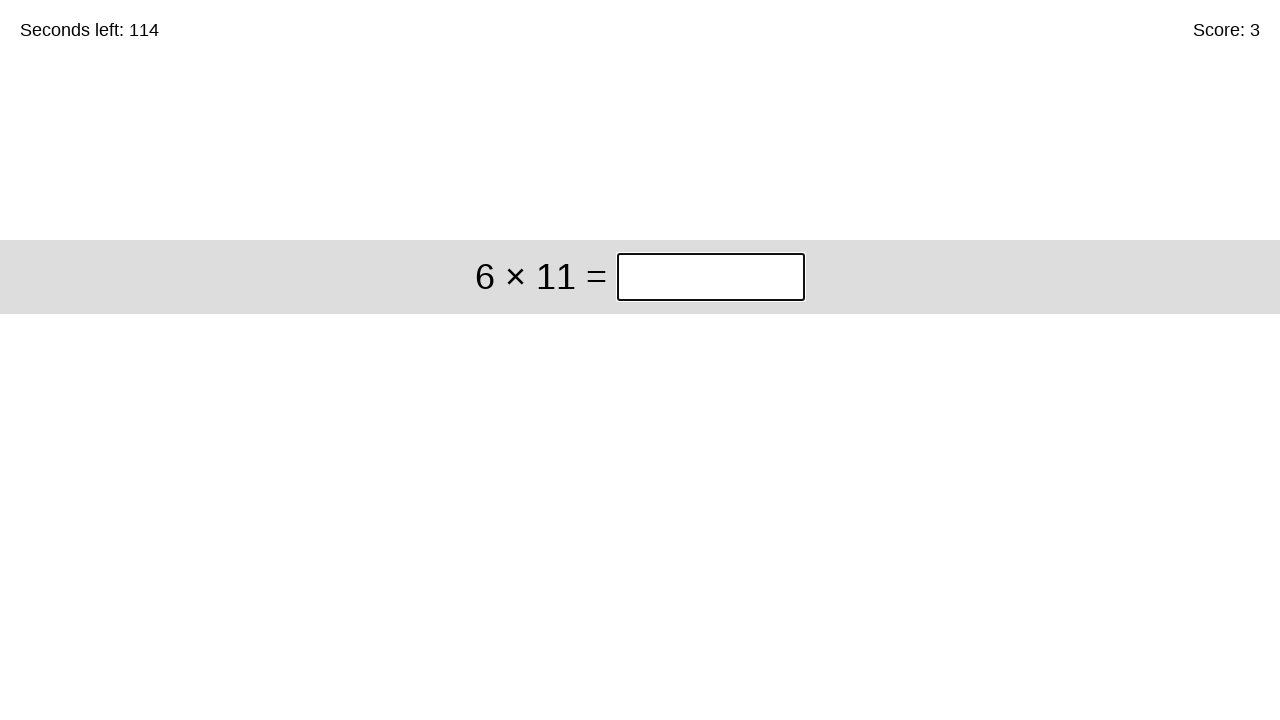

Retrieved problem text: 6 × 11
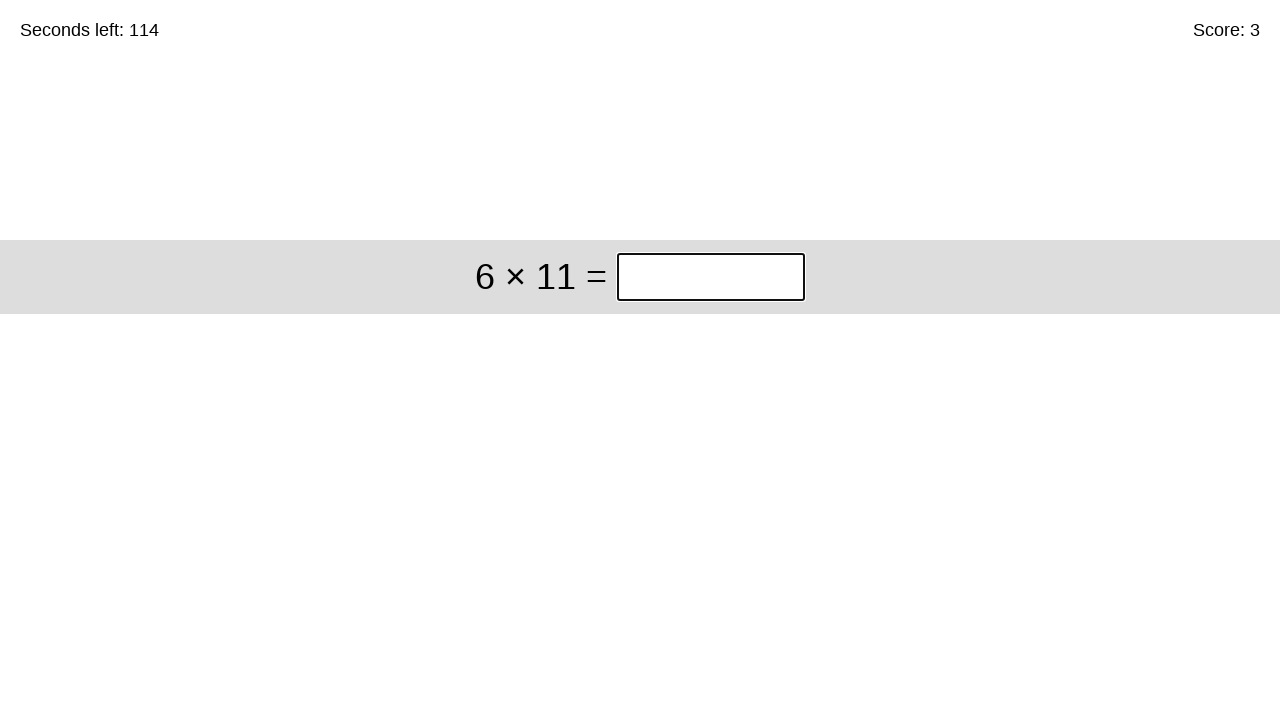

Normalized arithmetic symbols in problem
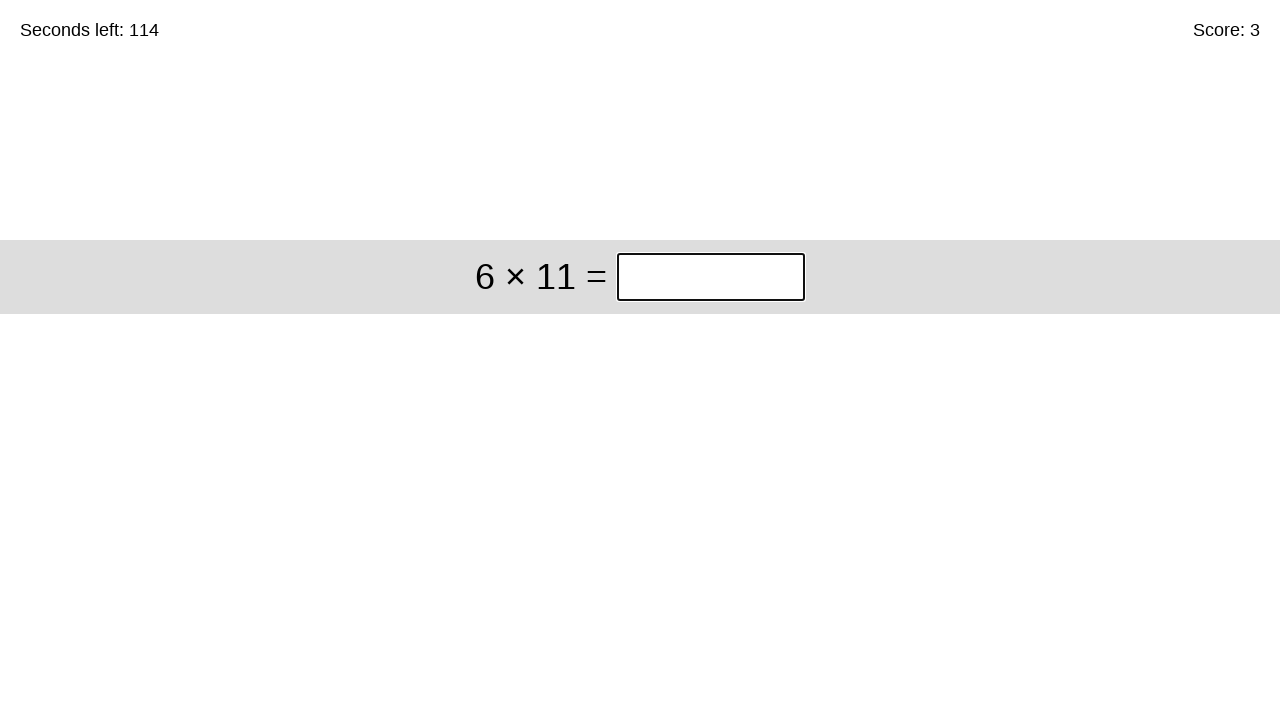

Calculated answer: 66
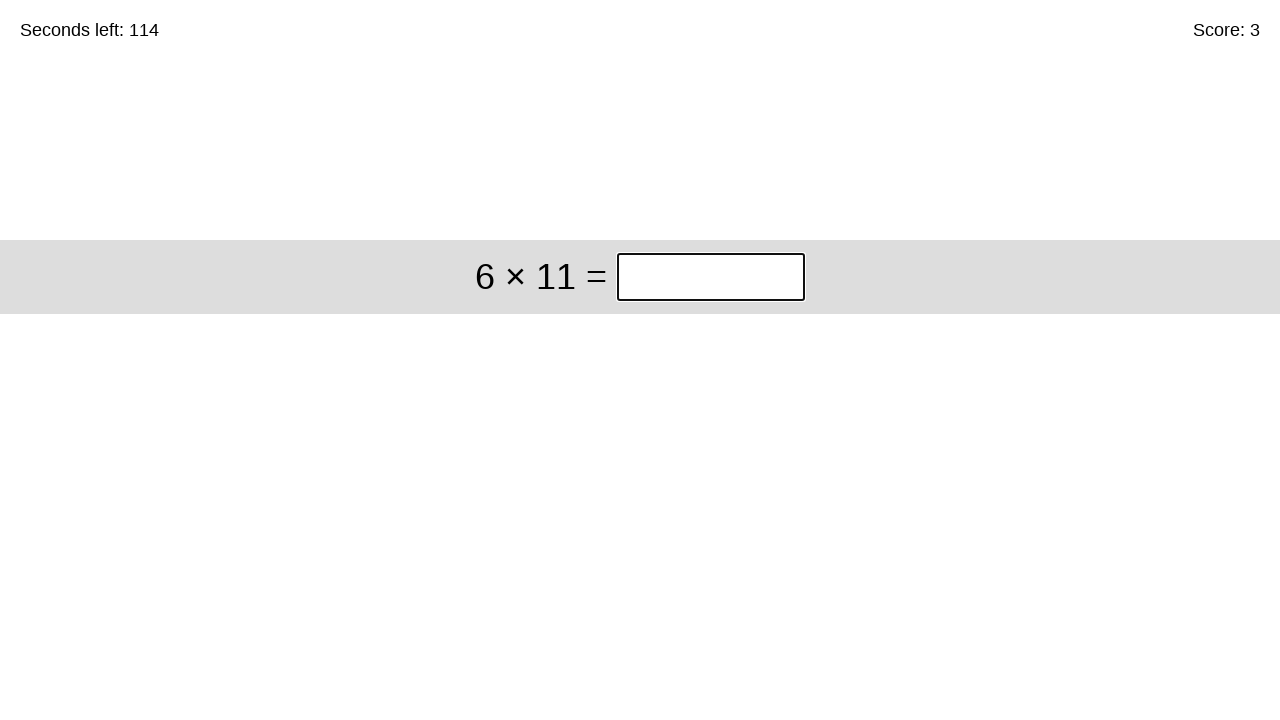

Typed answer '66' into the game
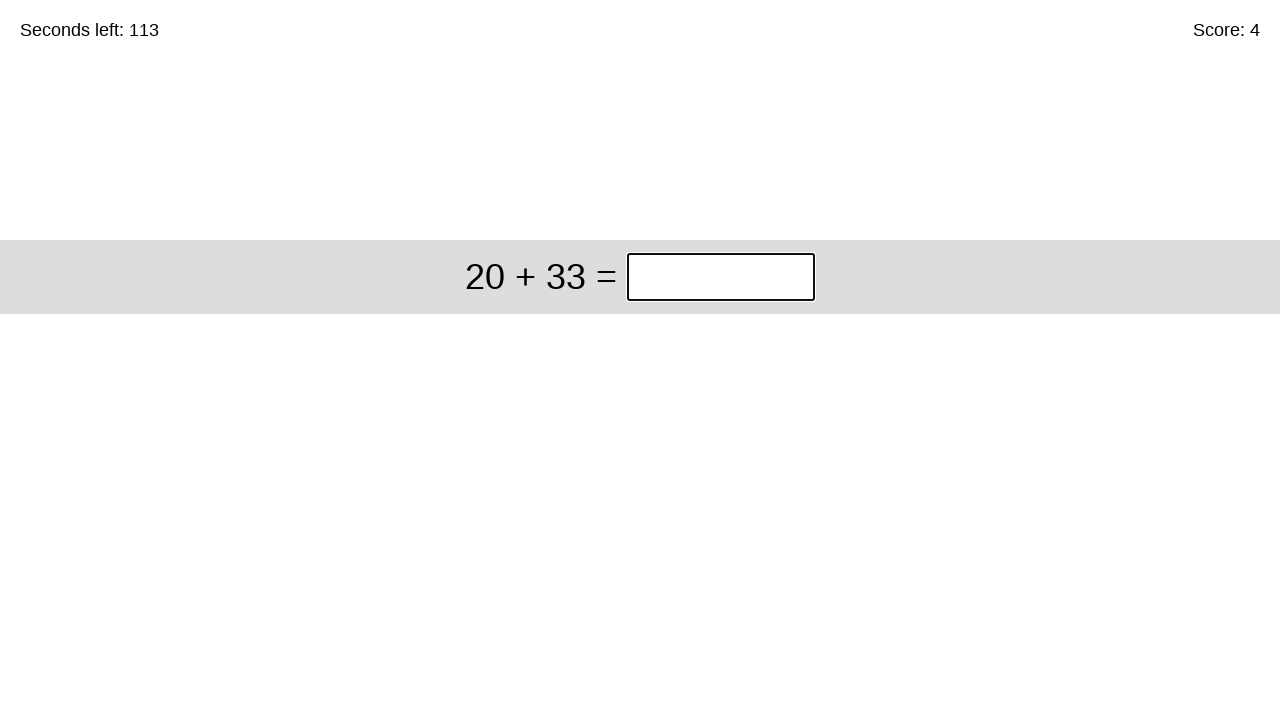

Waited 500ms for game to process answer and load next question
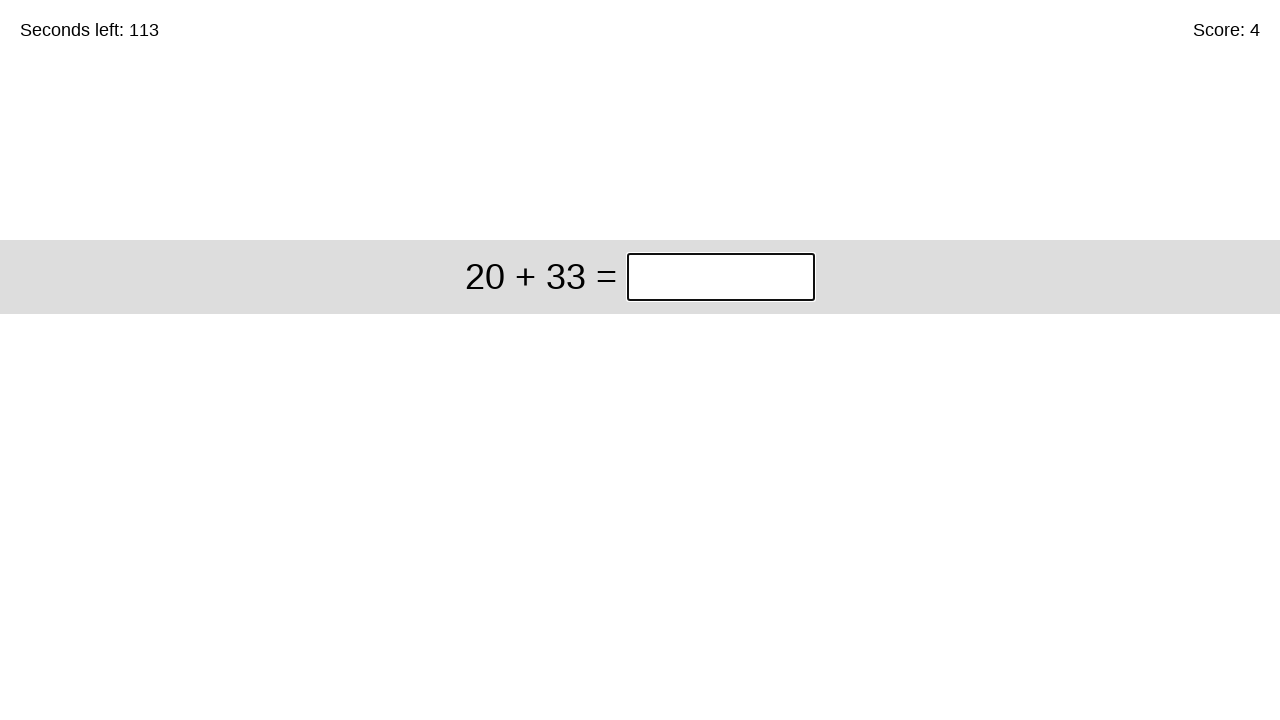

Retrieved problem text: 20 + 33
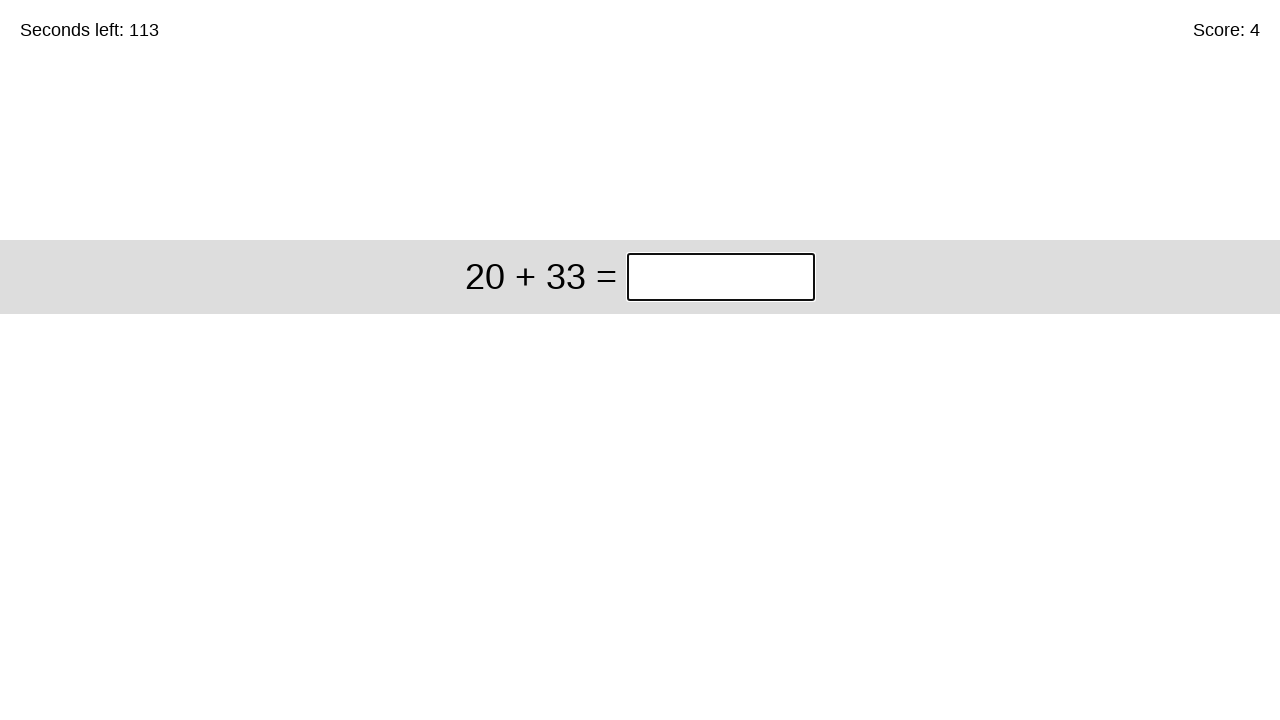

Normalized arithmetic symbols in problem
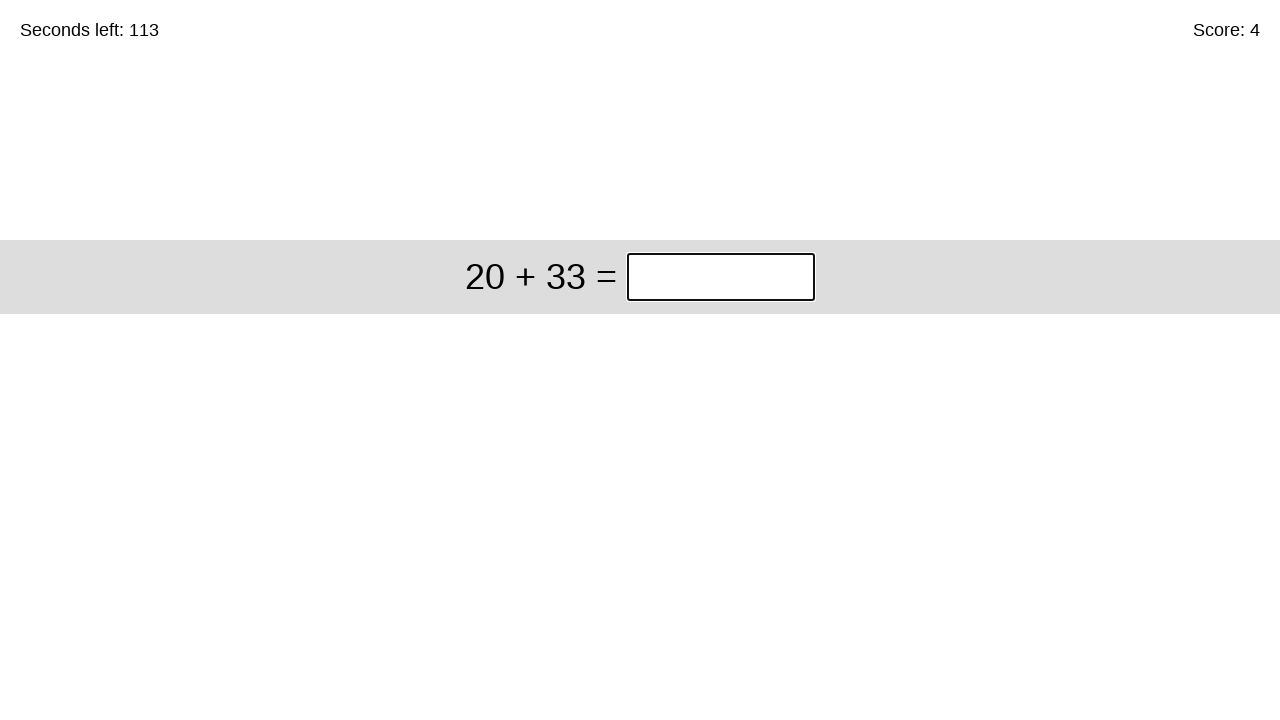

Calculated answer: 53
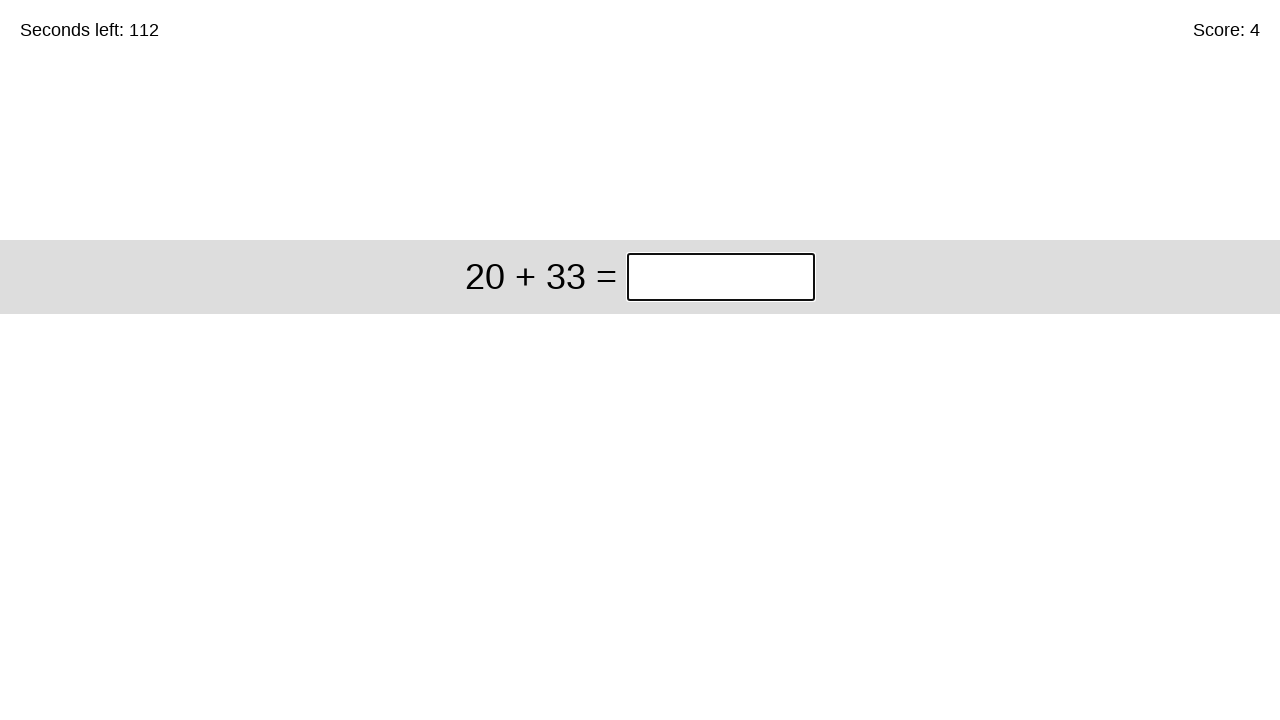

Typed answer '53' into the game
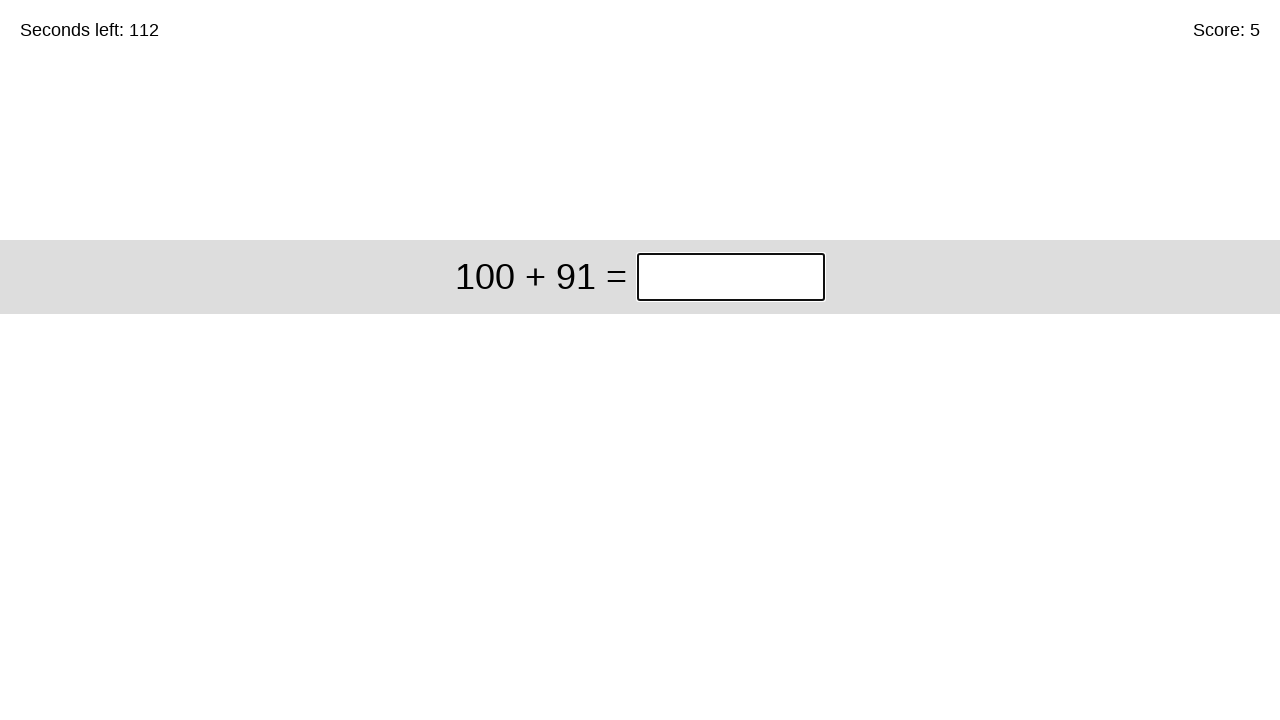

Waited 500ms for game to process answer and load next question
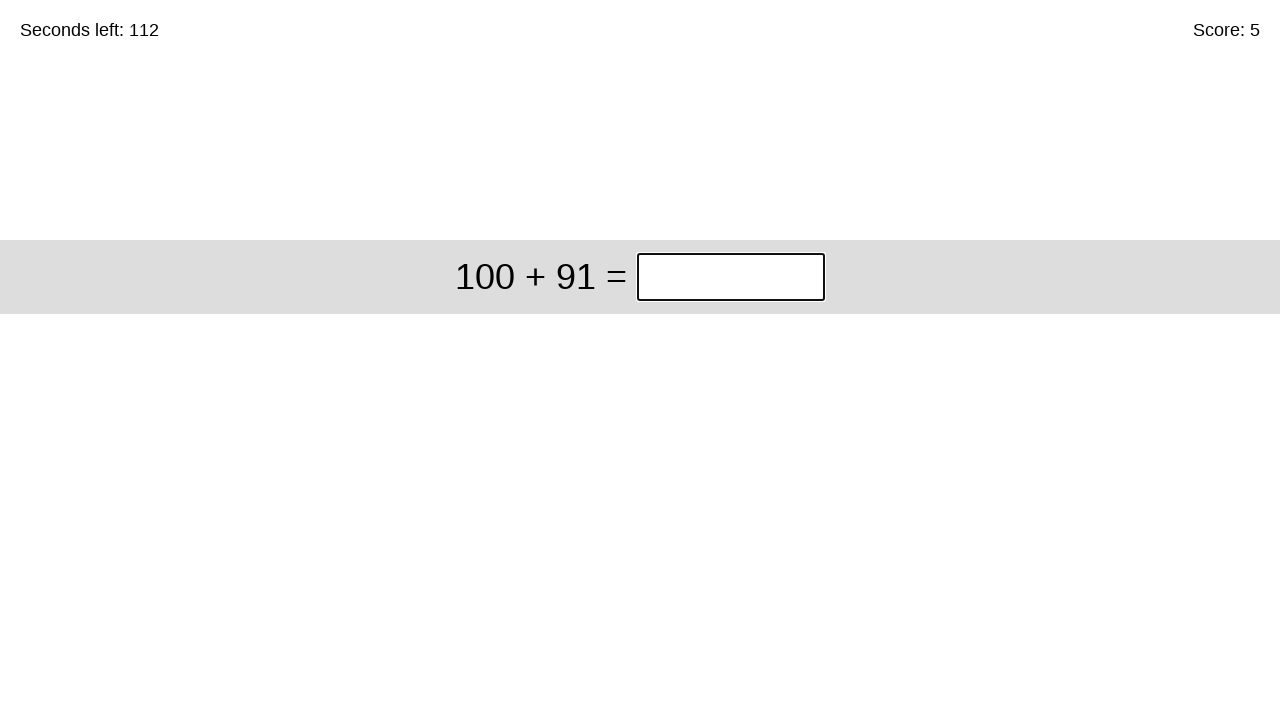

Retrieved problem text: 100 + 91
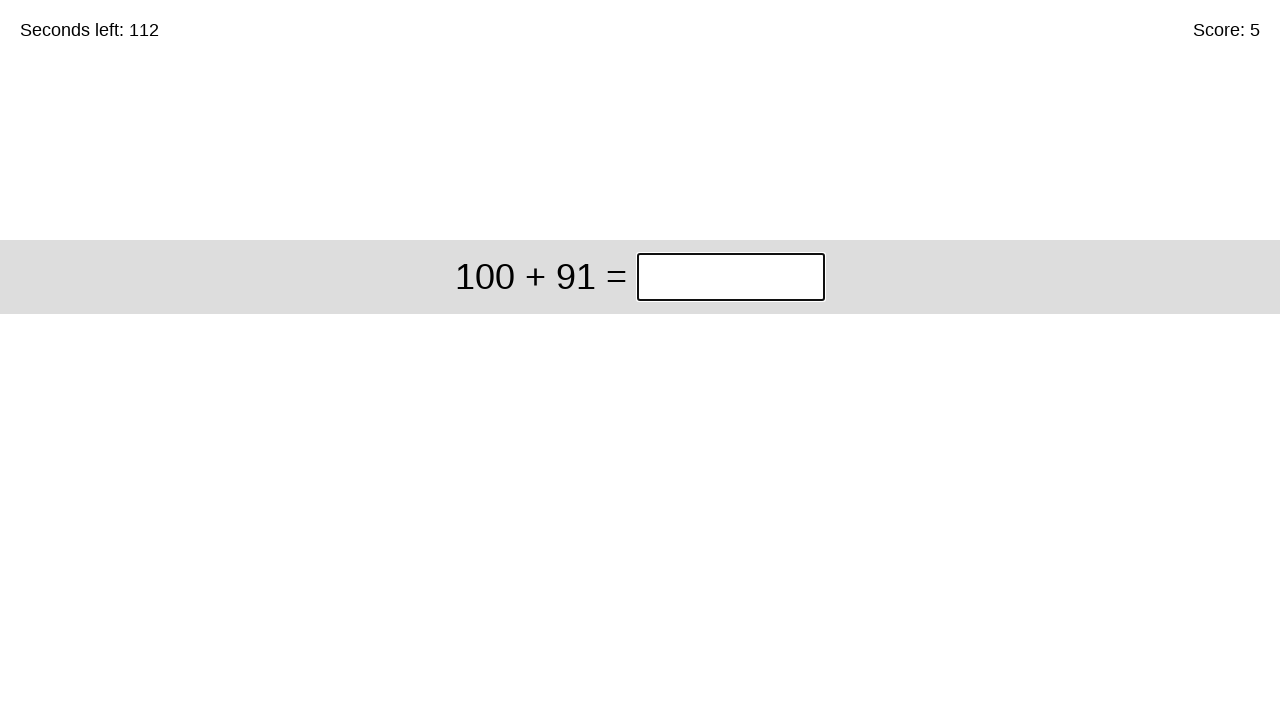

Normalized arithmetic symbols in problem
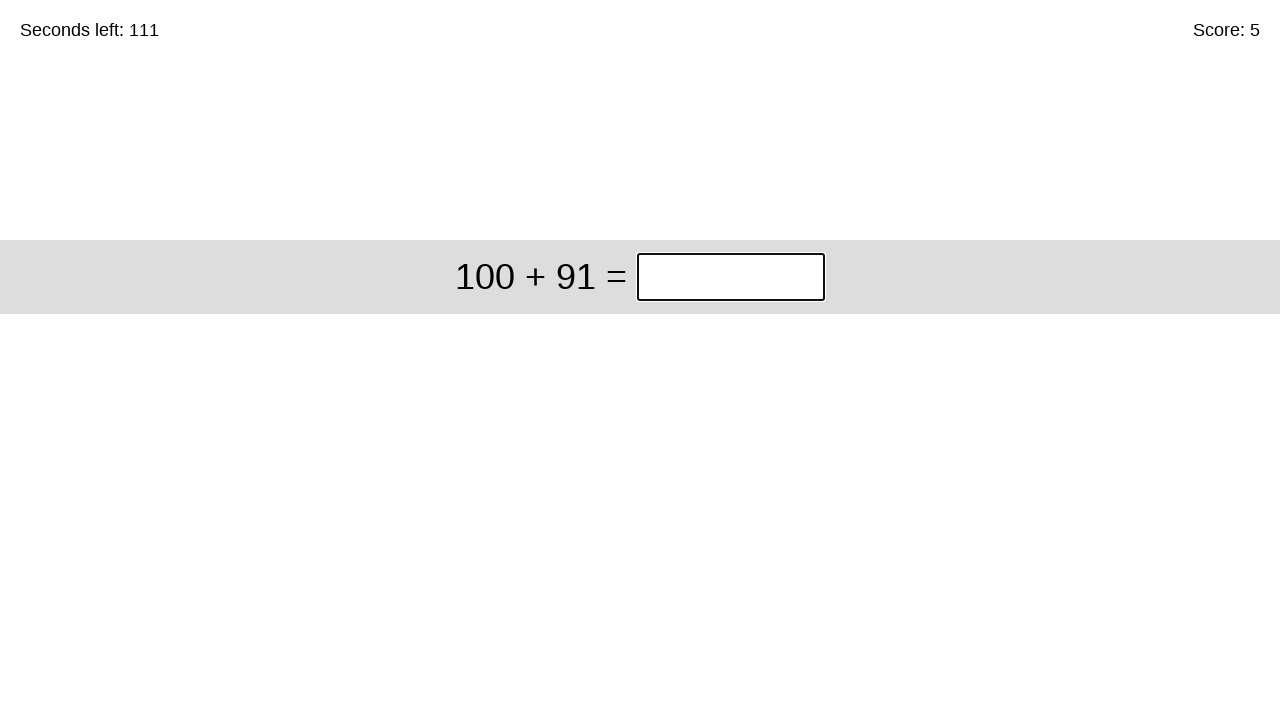

Calculated answer: 191
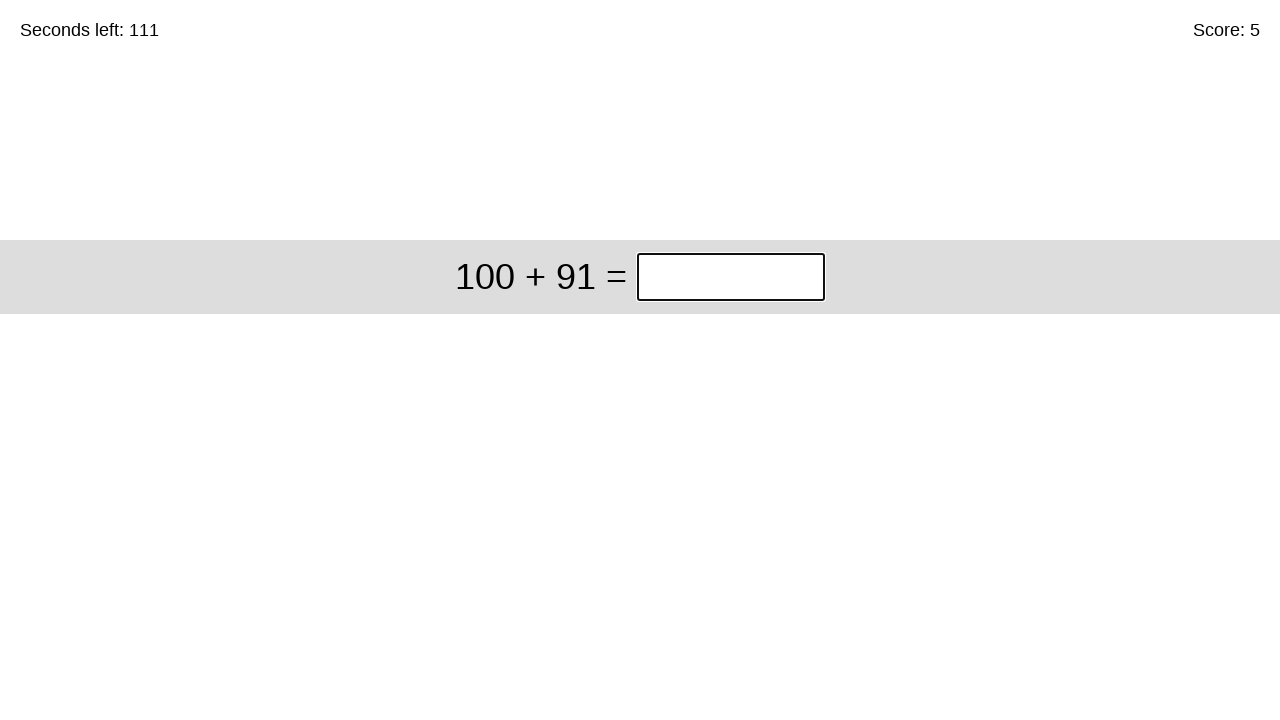

Typed answer '191' into the game
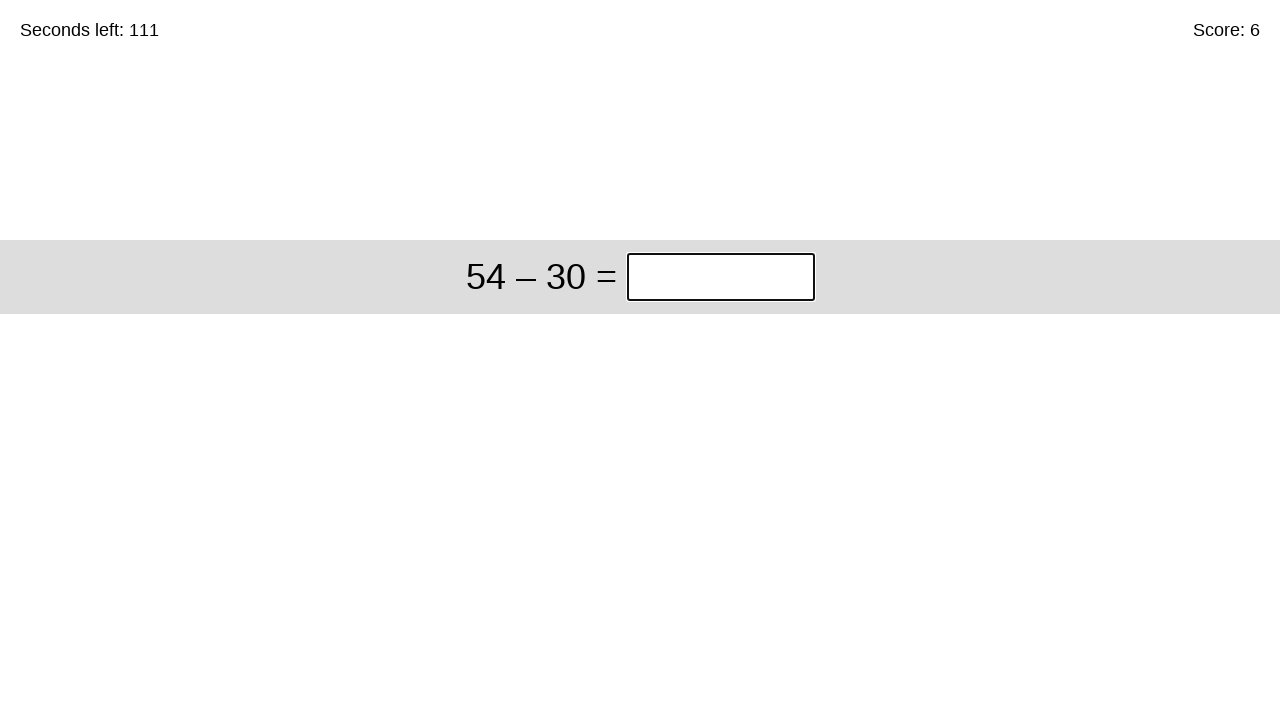

Waited 500ms for game to process answer and load next question
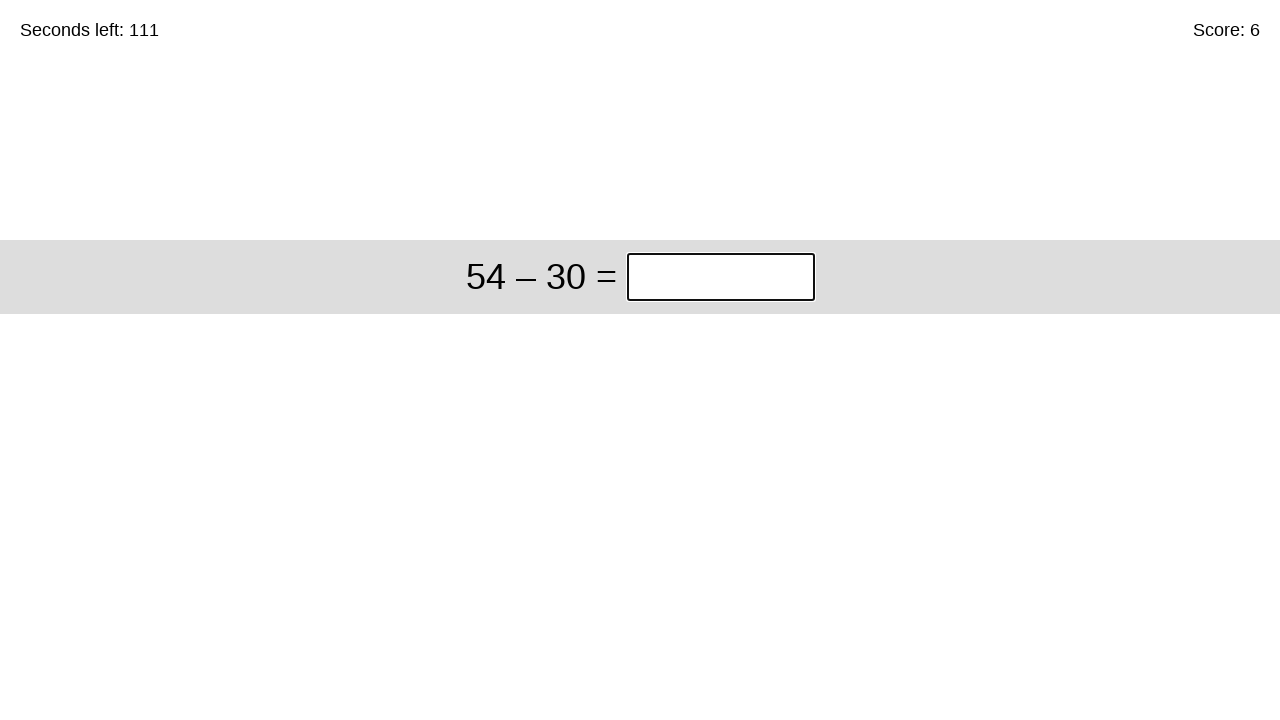

Retrieved problem text: 54 – 30
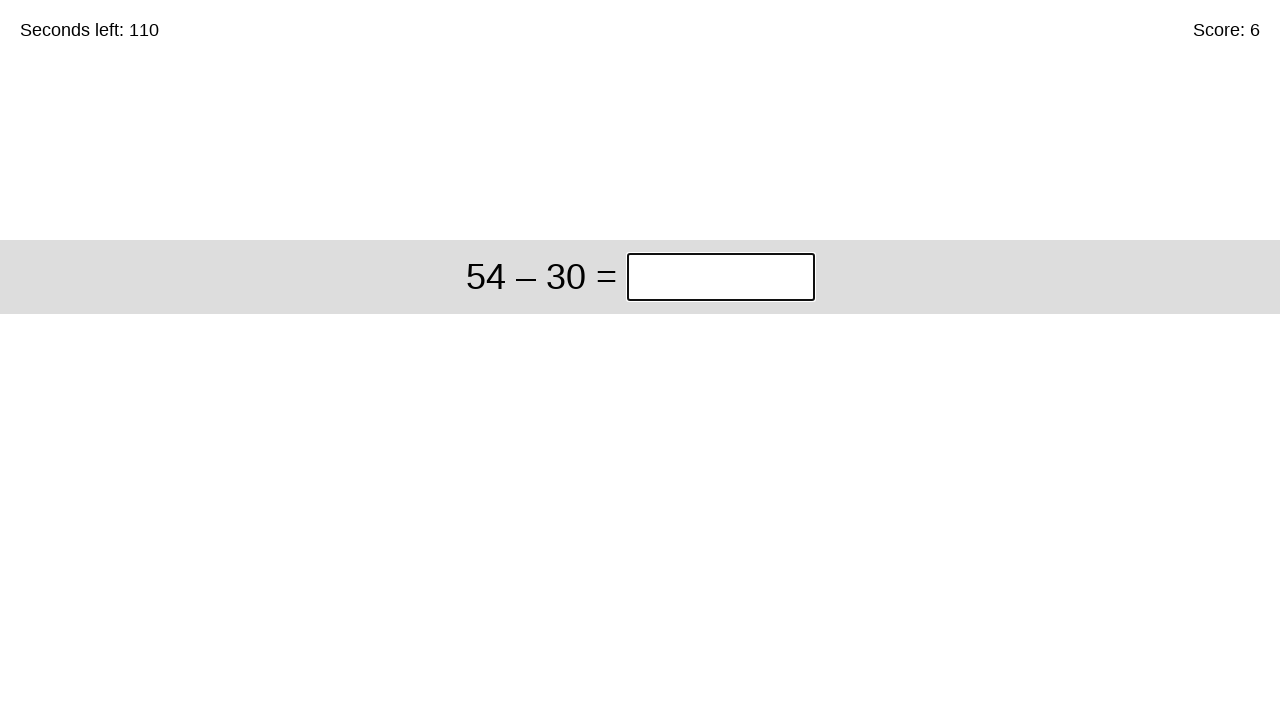

Normalized arithmetic symbols in problem
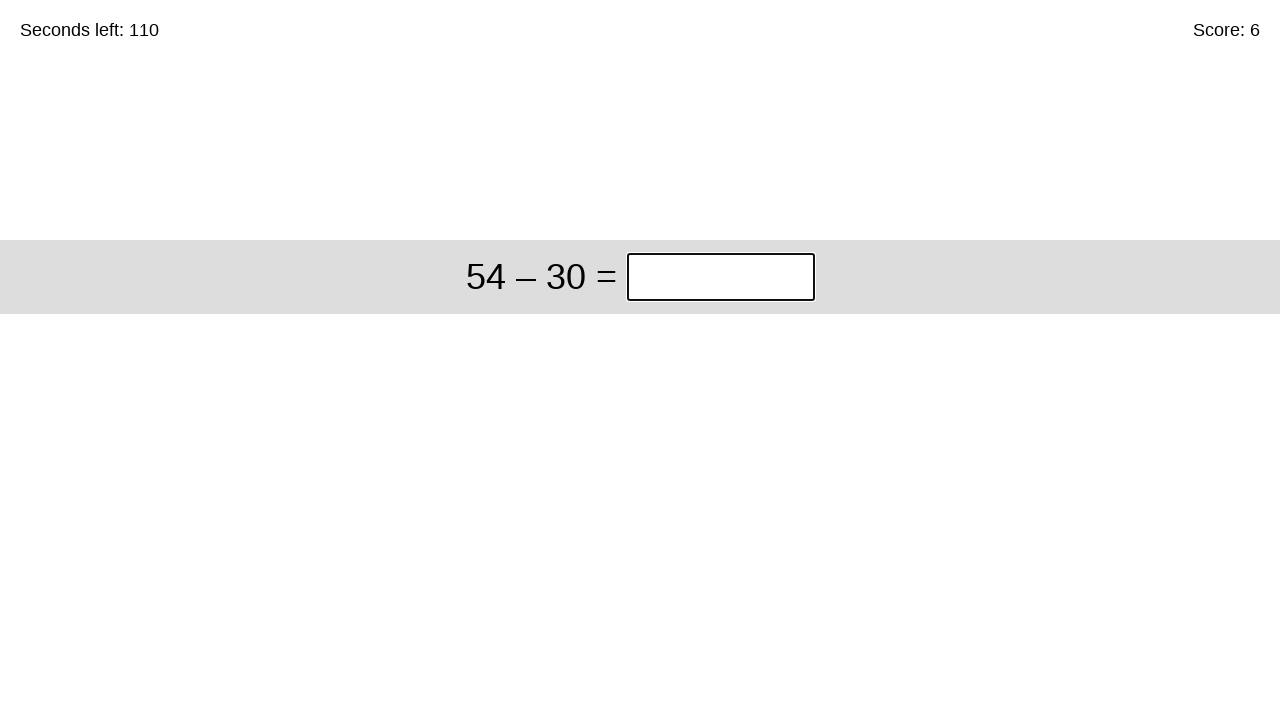

Calculated answer: 24
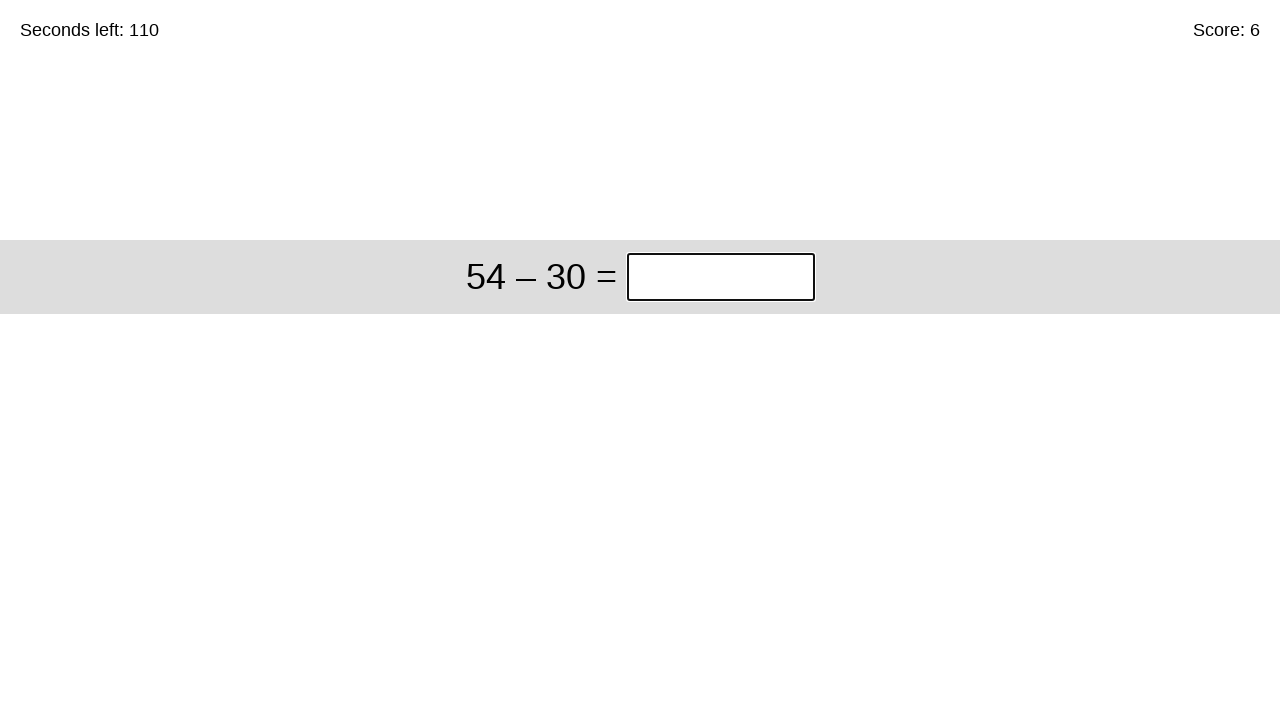

Typed answer '24' into the game
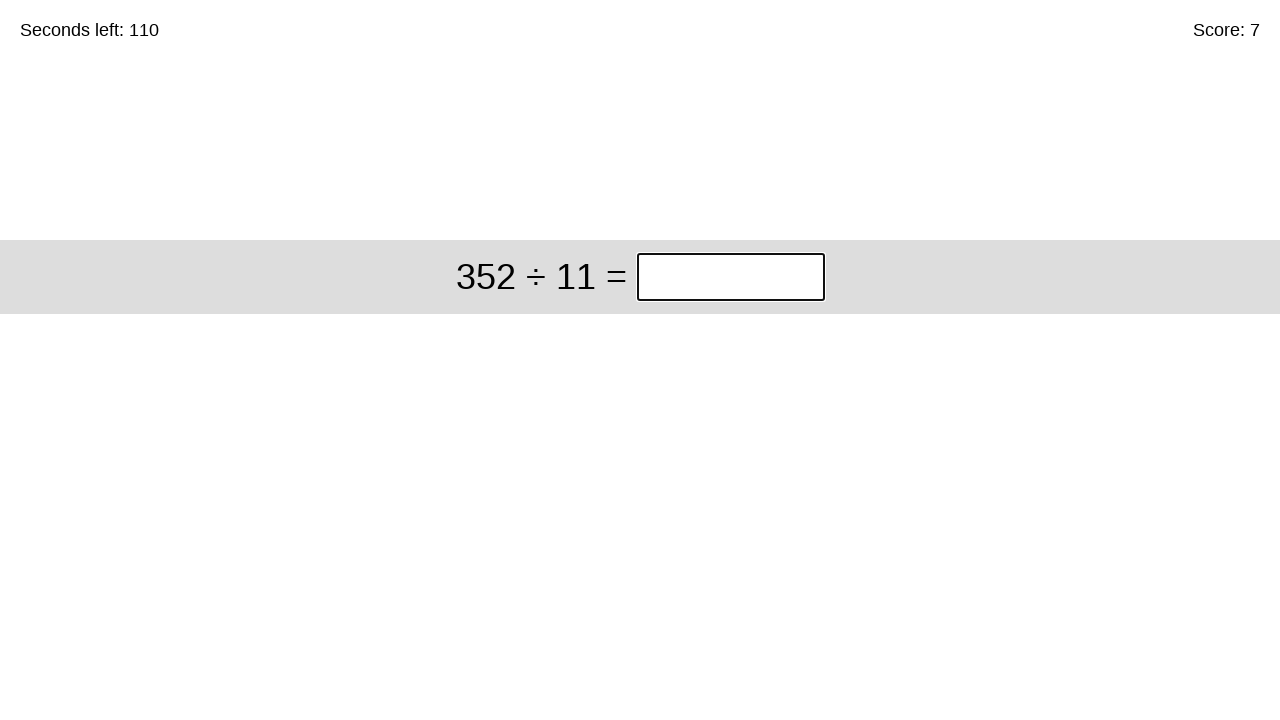

Waited 500ms for game to process answer and load next question
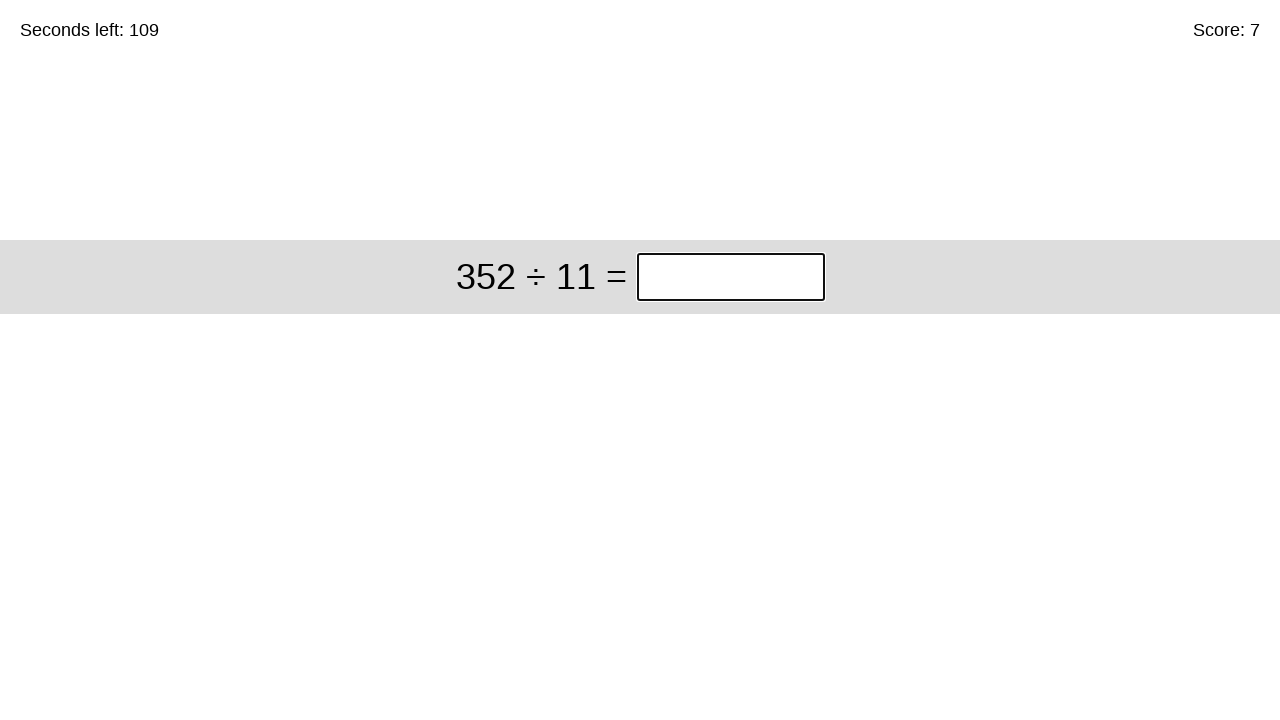

Retrieved problem text: 352 ÷ 11
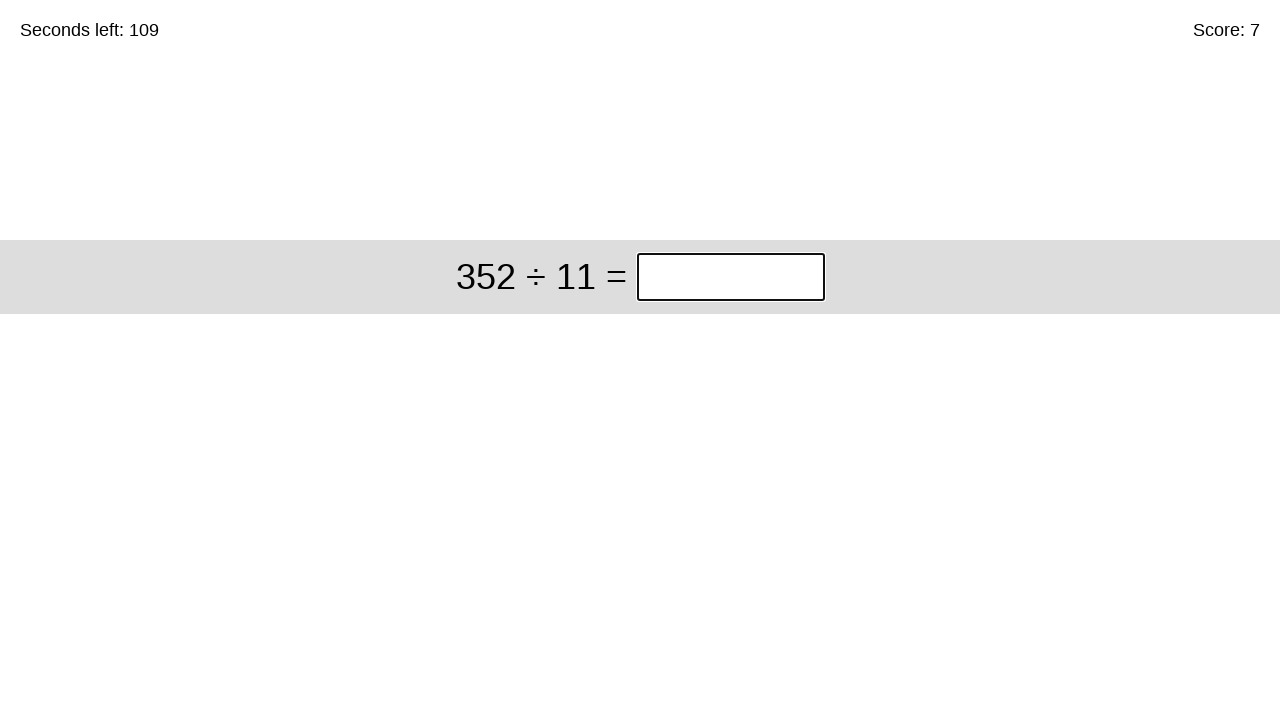

Normalized arithmetic symbols in problem
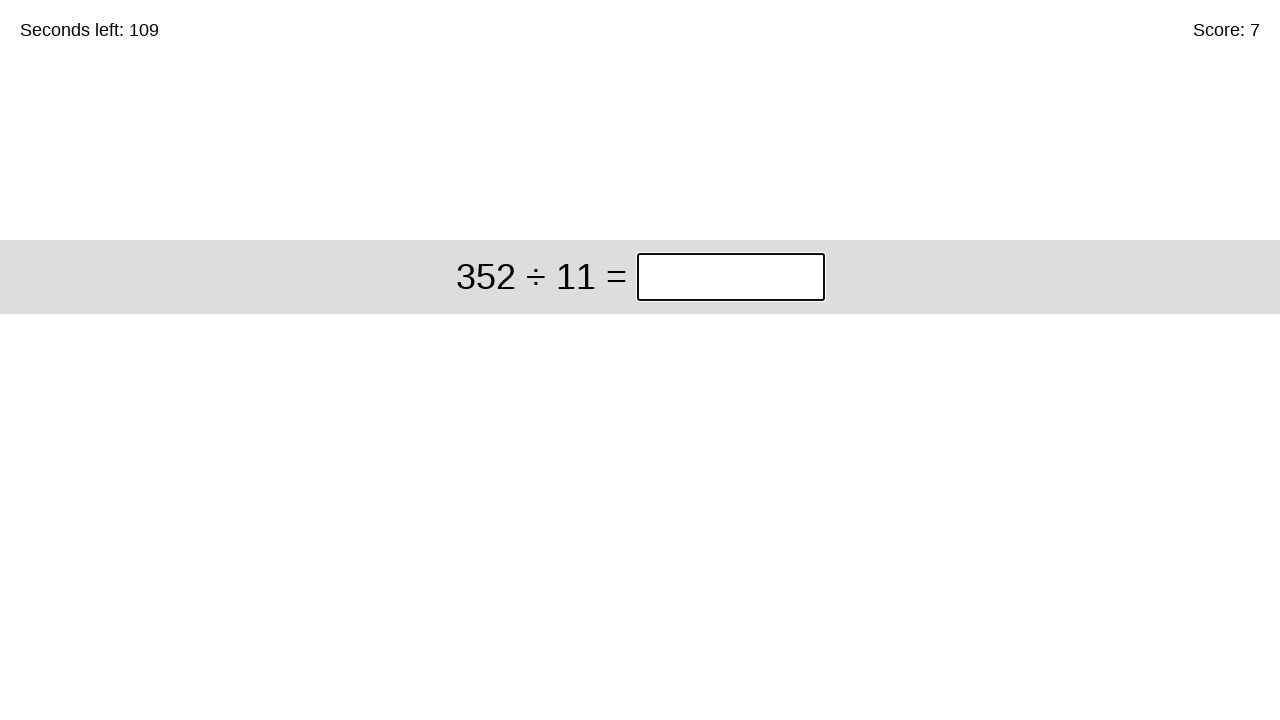

Calculated answer: 32
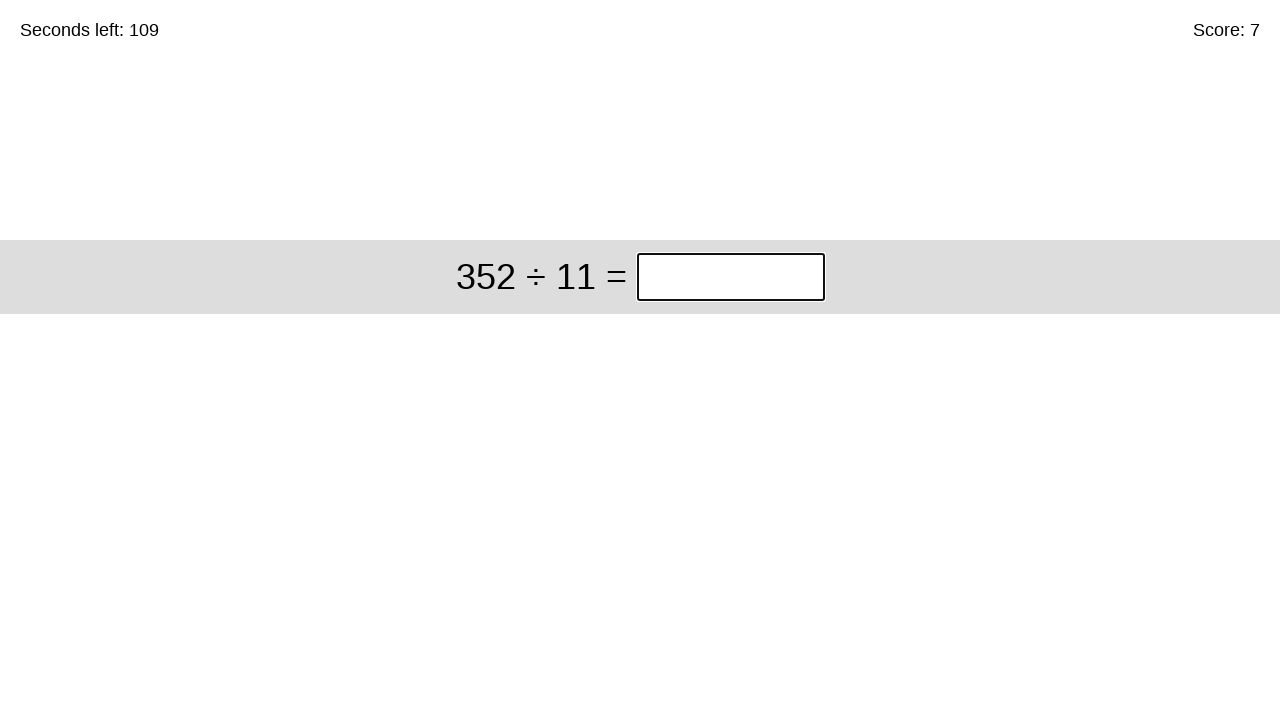

Typed answer '32' into the game
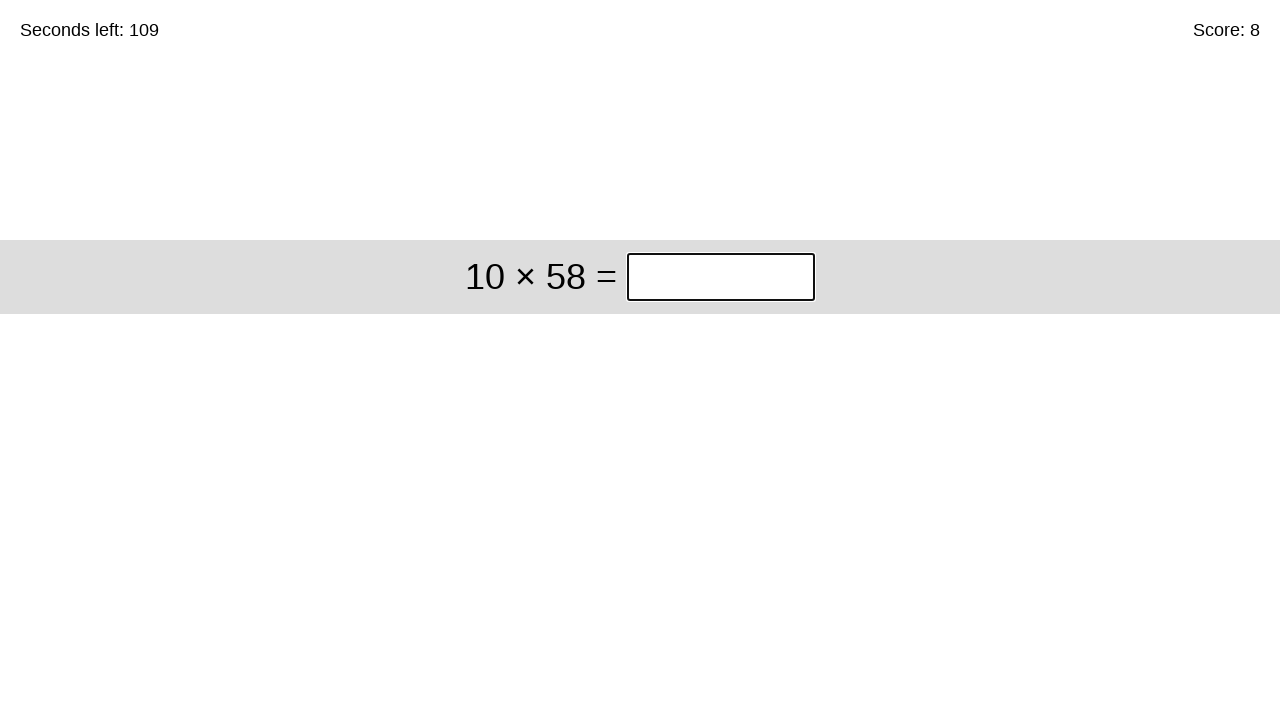

Waited 500ms for game to process answer and load next question
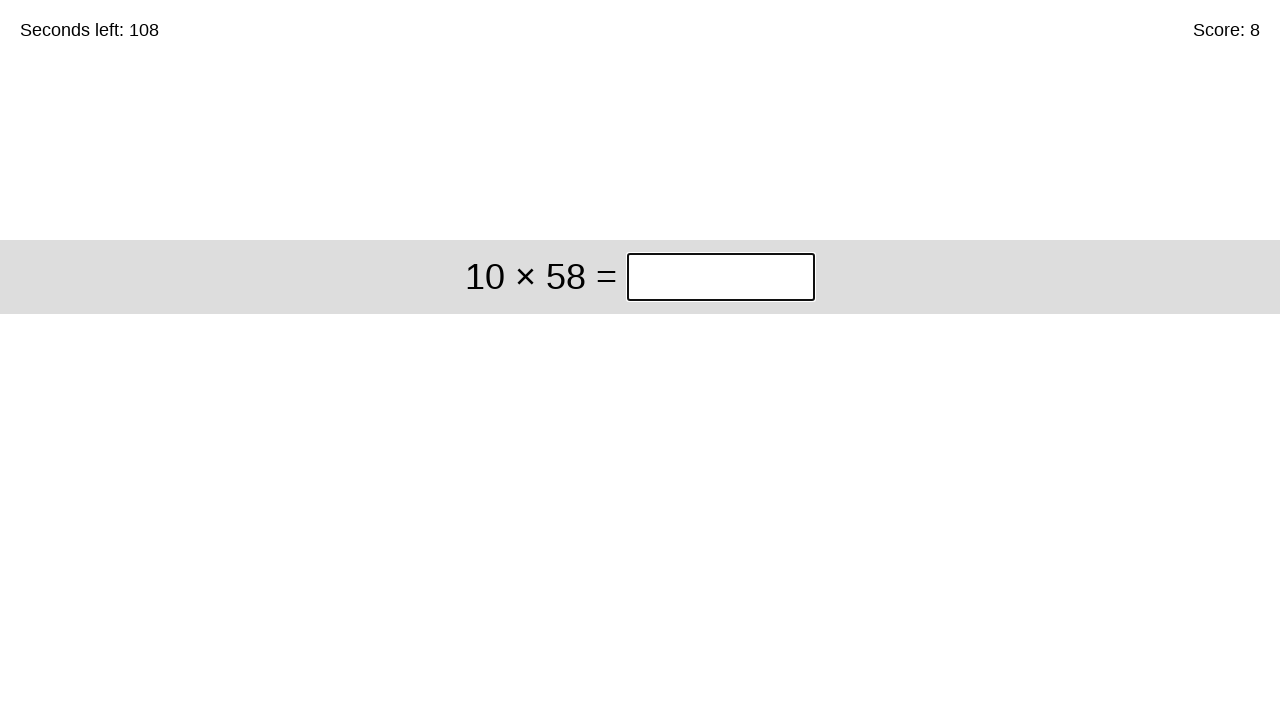

Retrieved problem text: 10 × 58
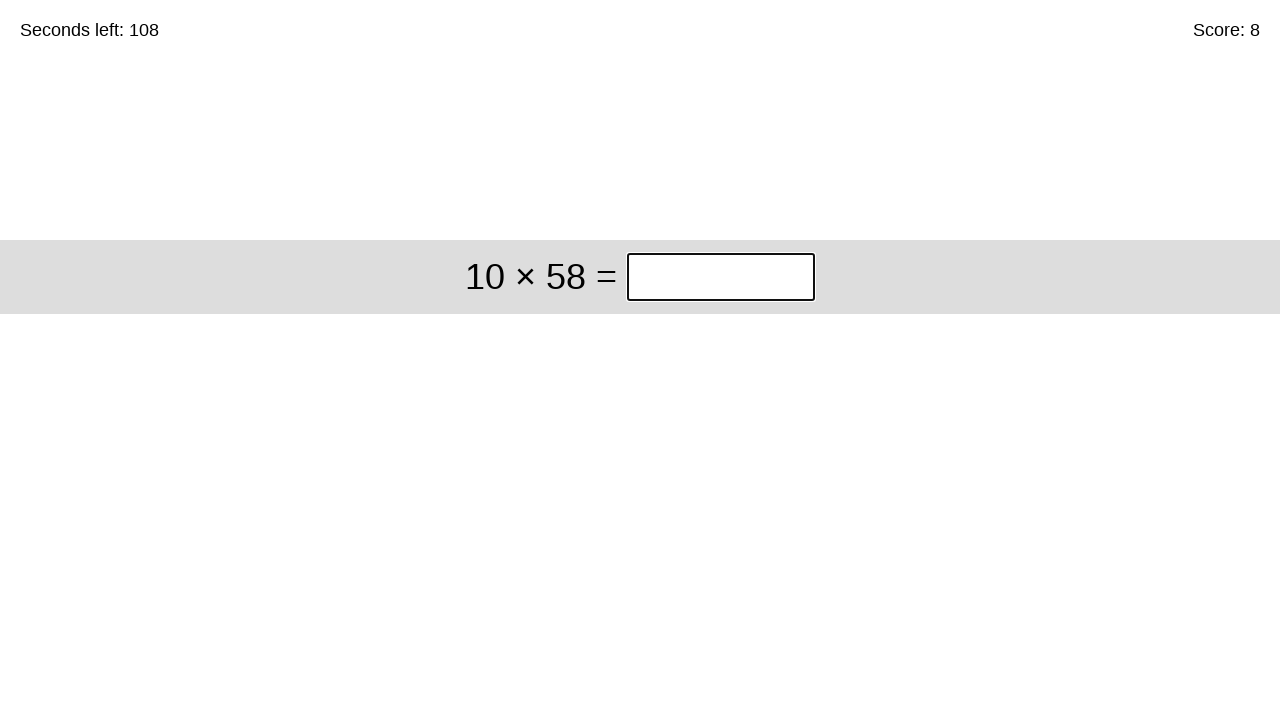

Normalized arithmetic symbols in problem
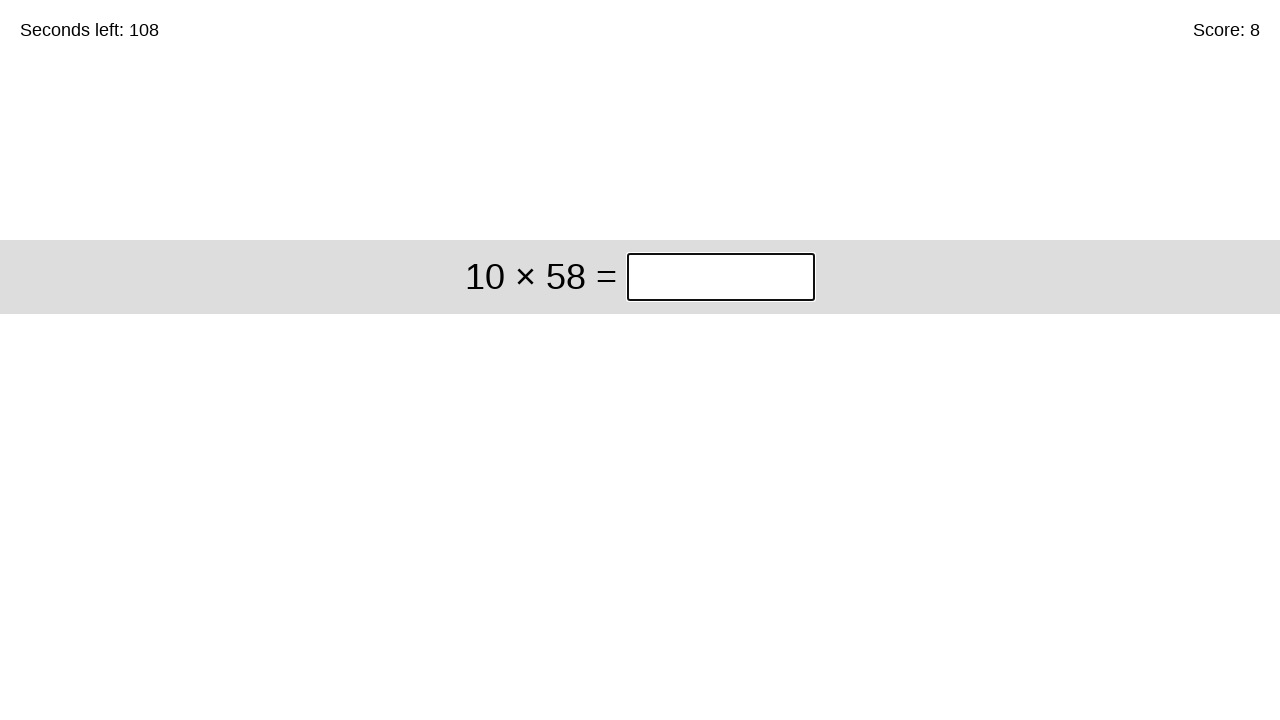

Calculated answer: 580
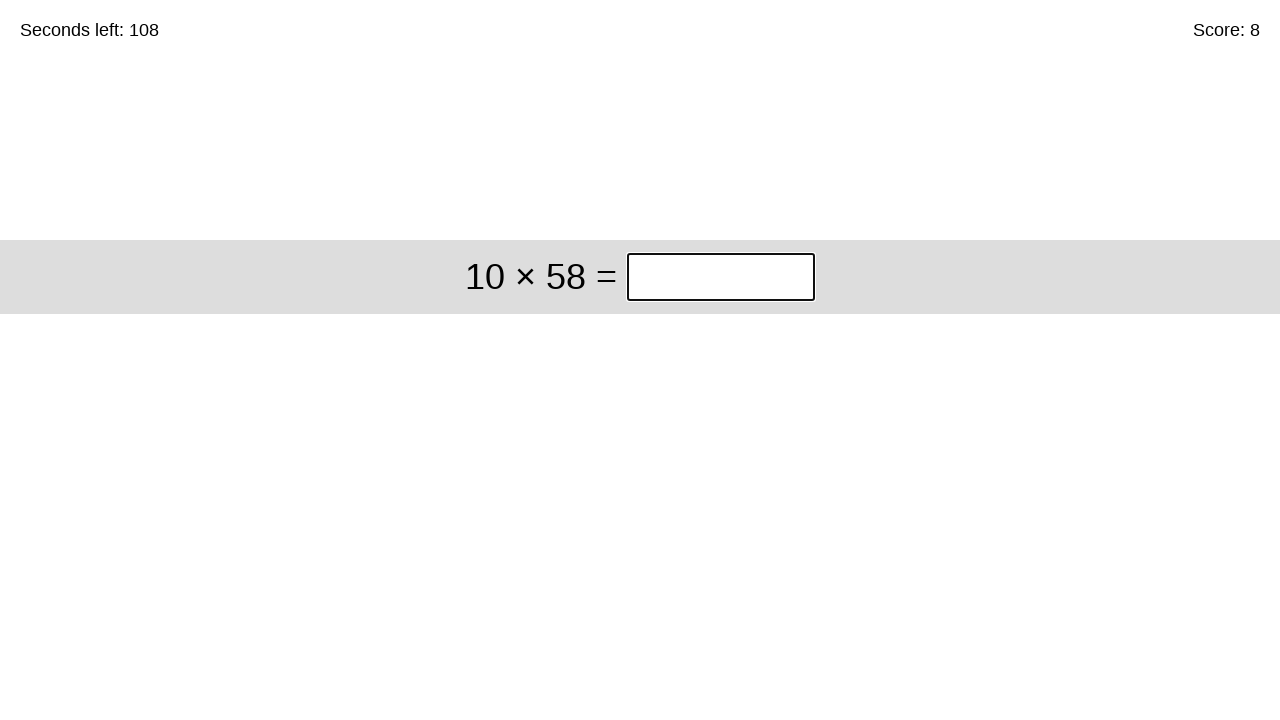

Typed answer '580' into the game
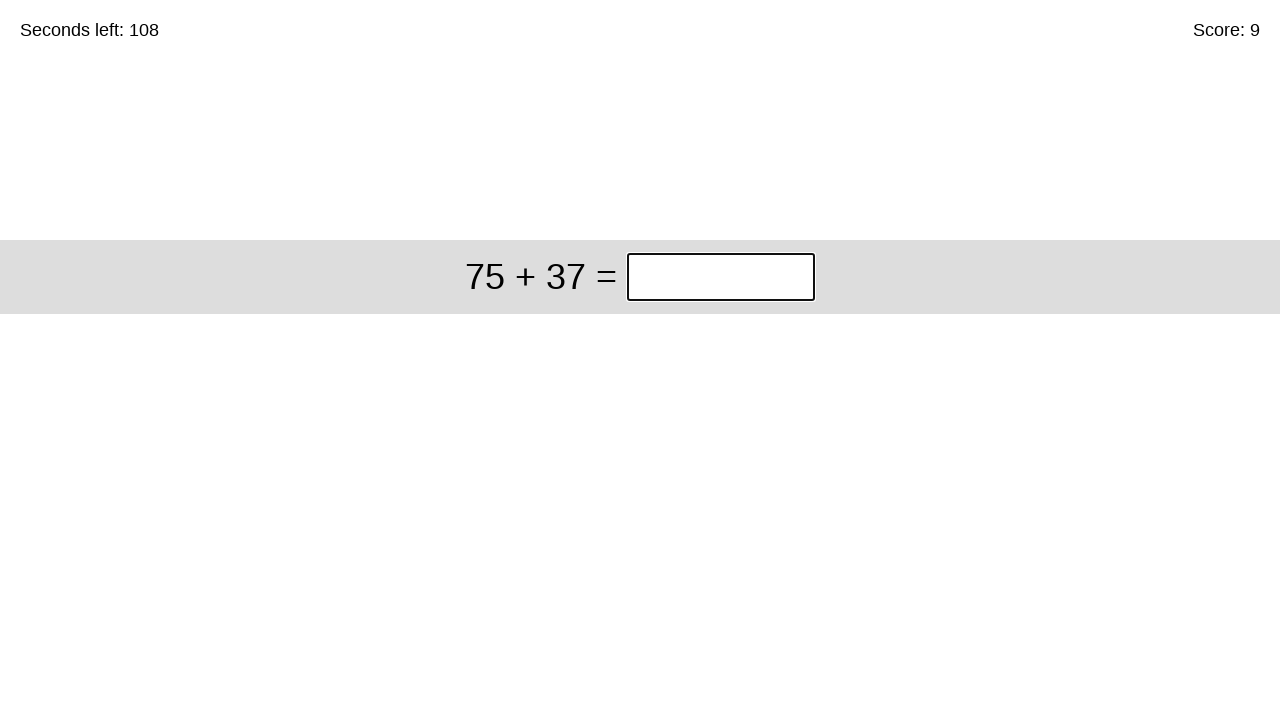

Waited 500ms for game to process answer and load next question
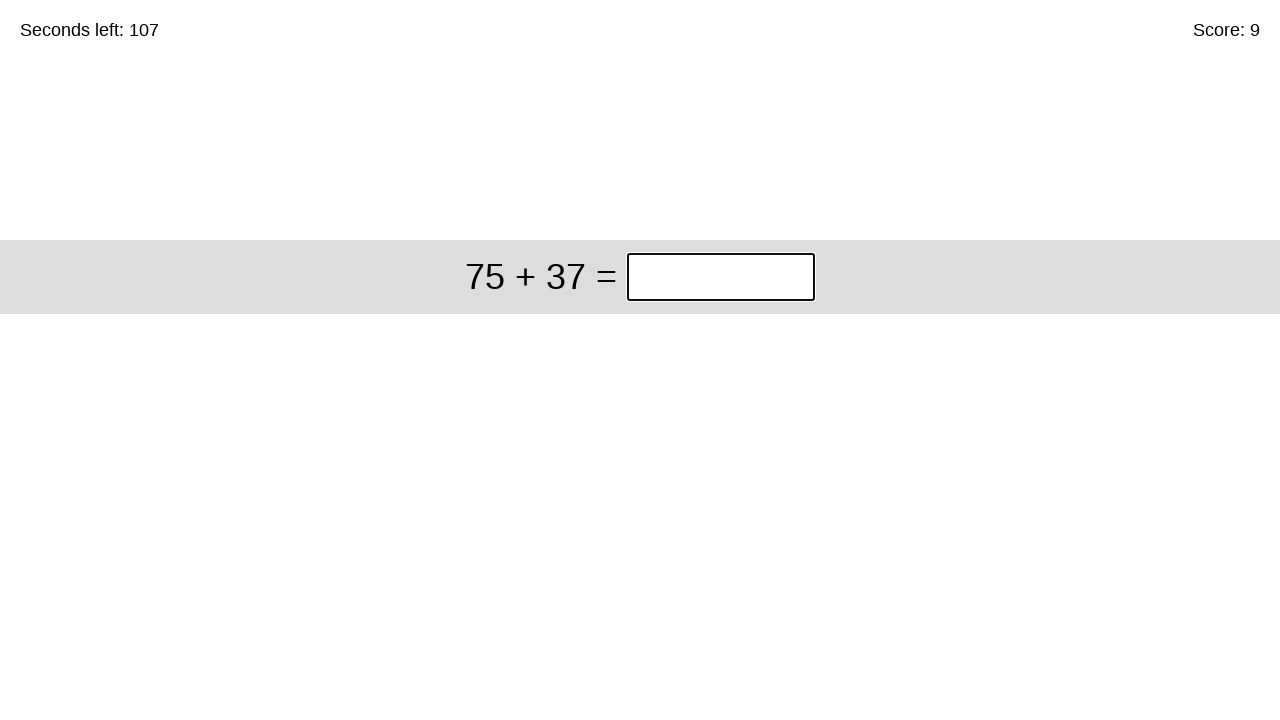

Retrieved problem text: 75 + 37
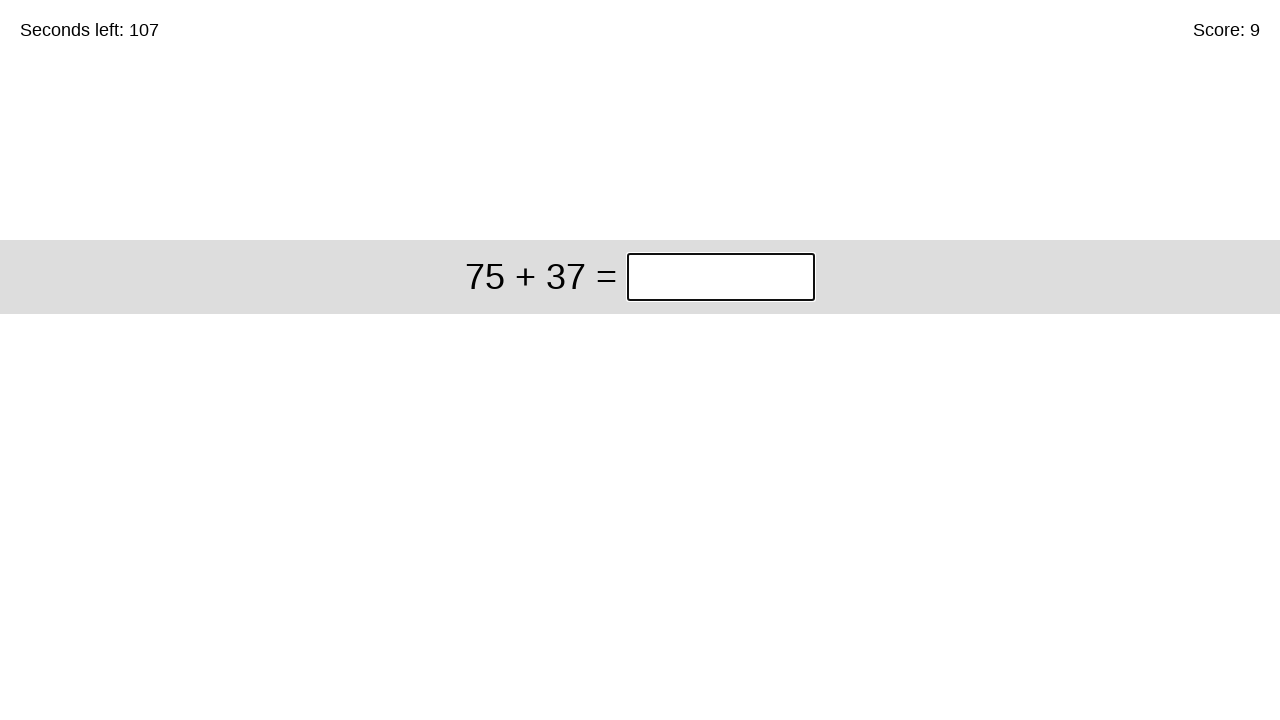

Normalized arithmetic symbols in problem
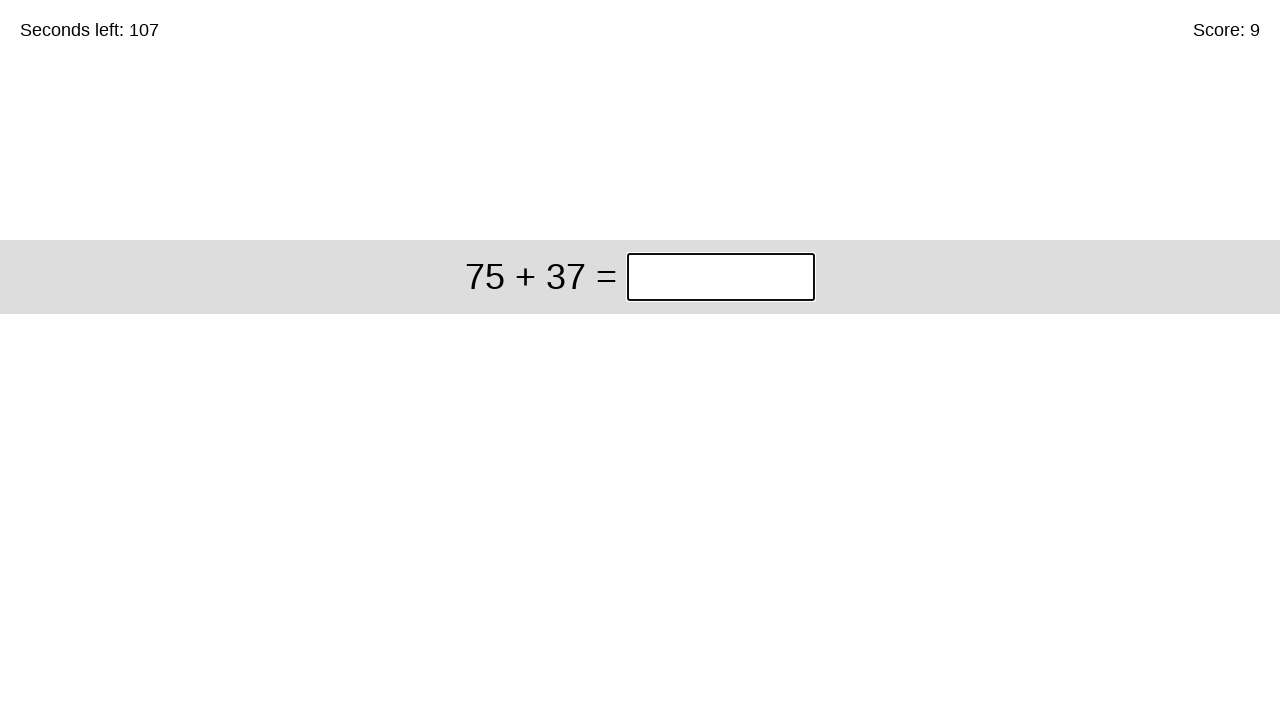

Calculated answer: 112
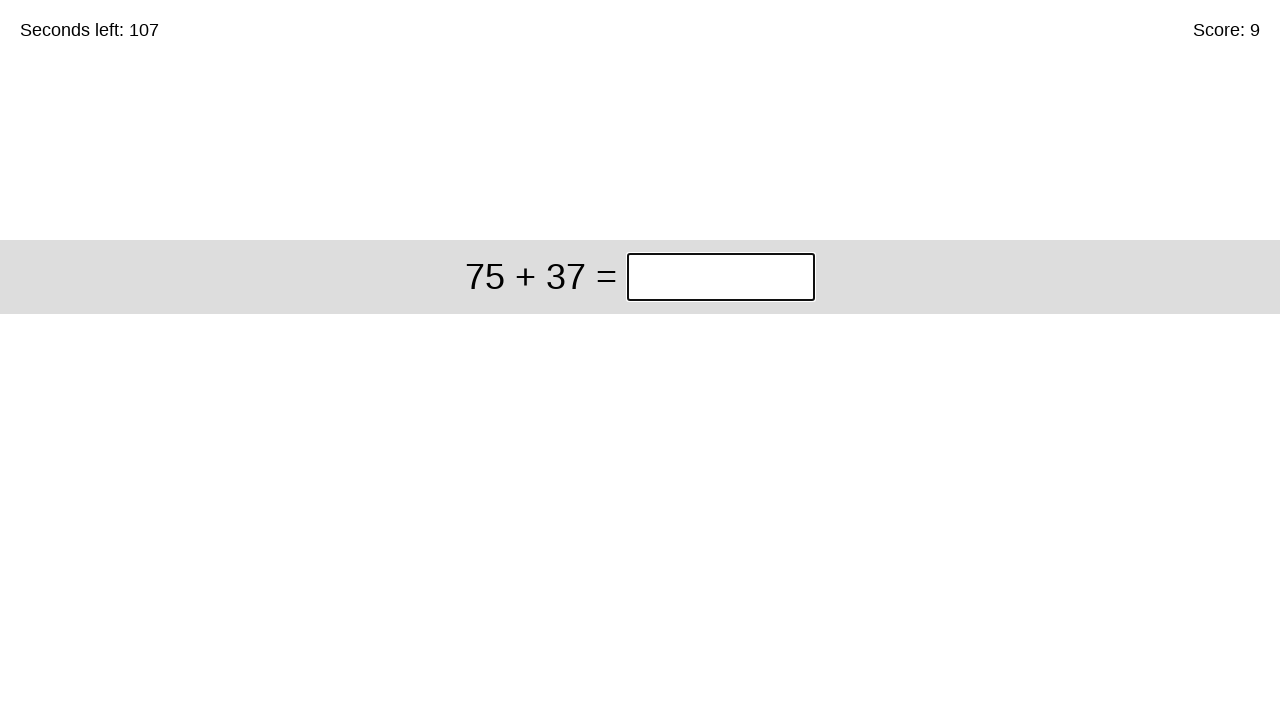

Typed answer '112' into the game
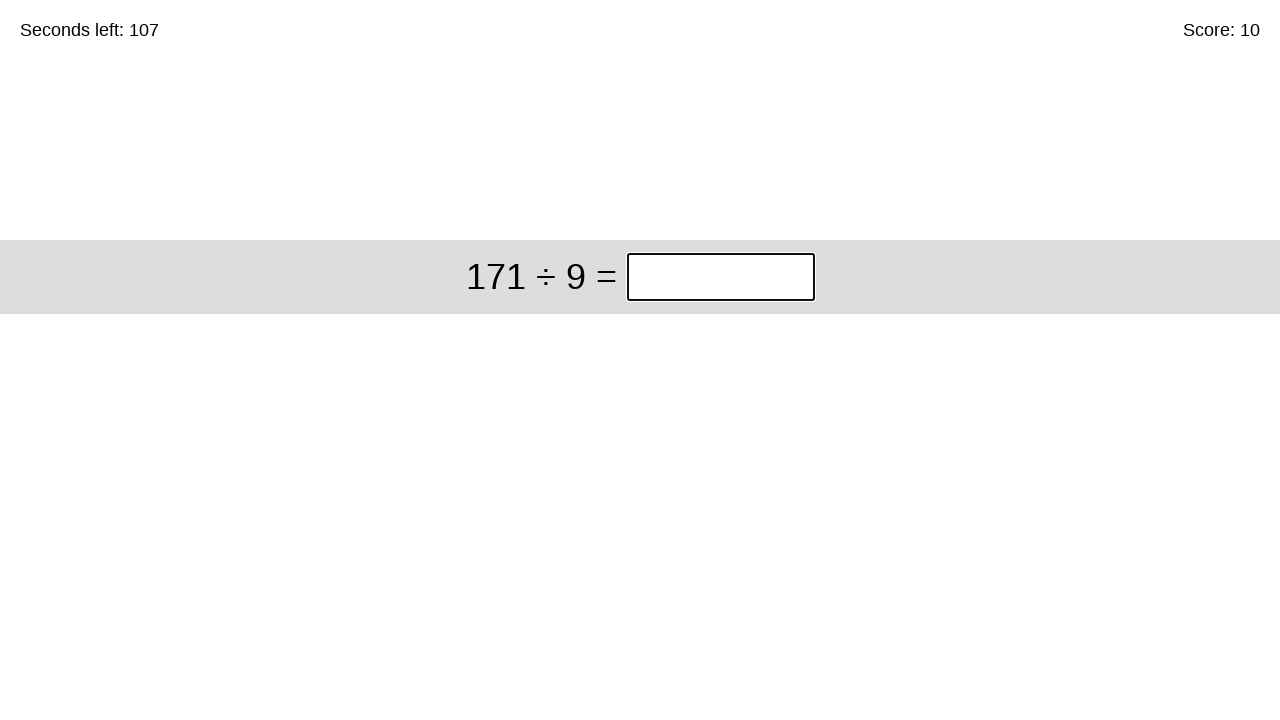

Waited 500ms for game to process answer and load next question
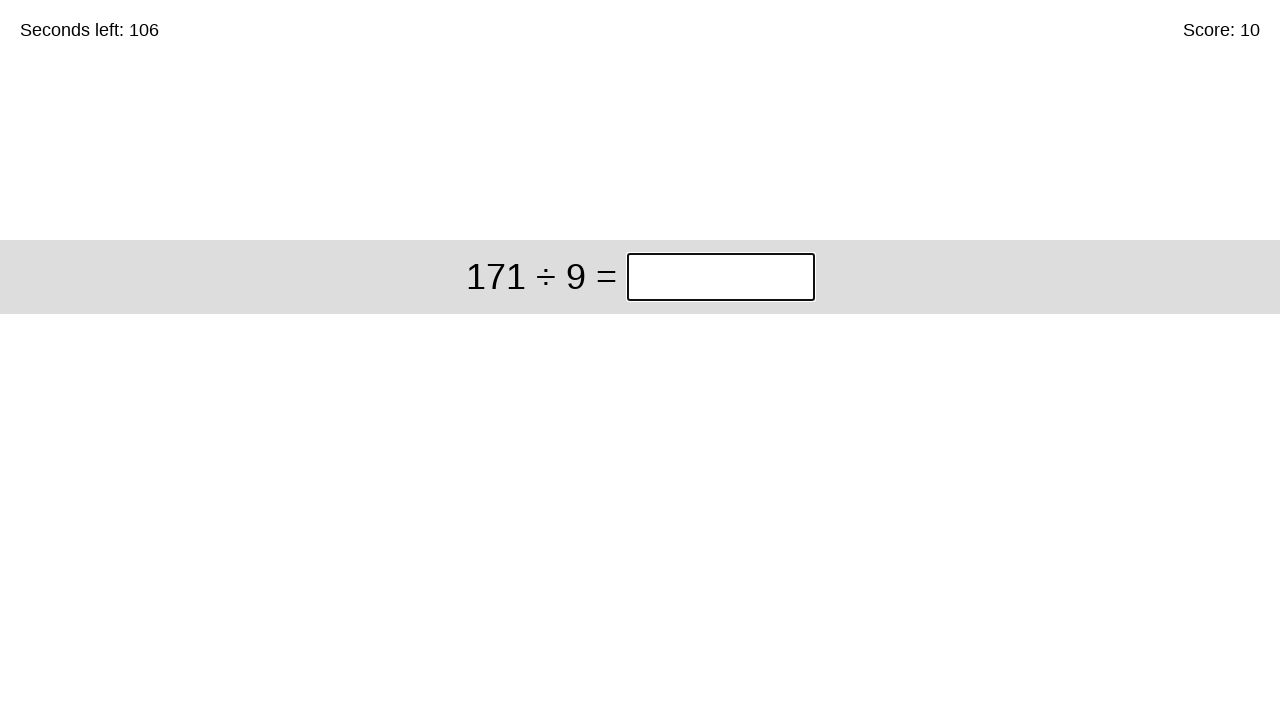

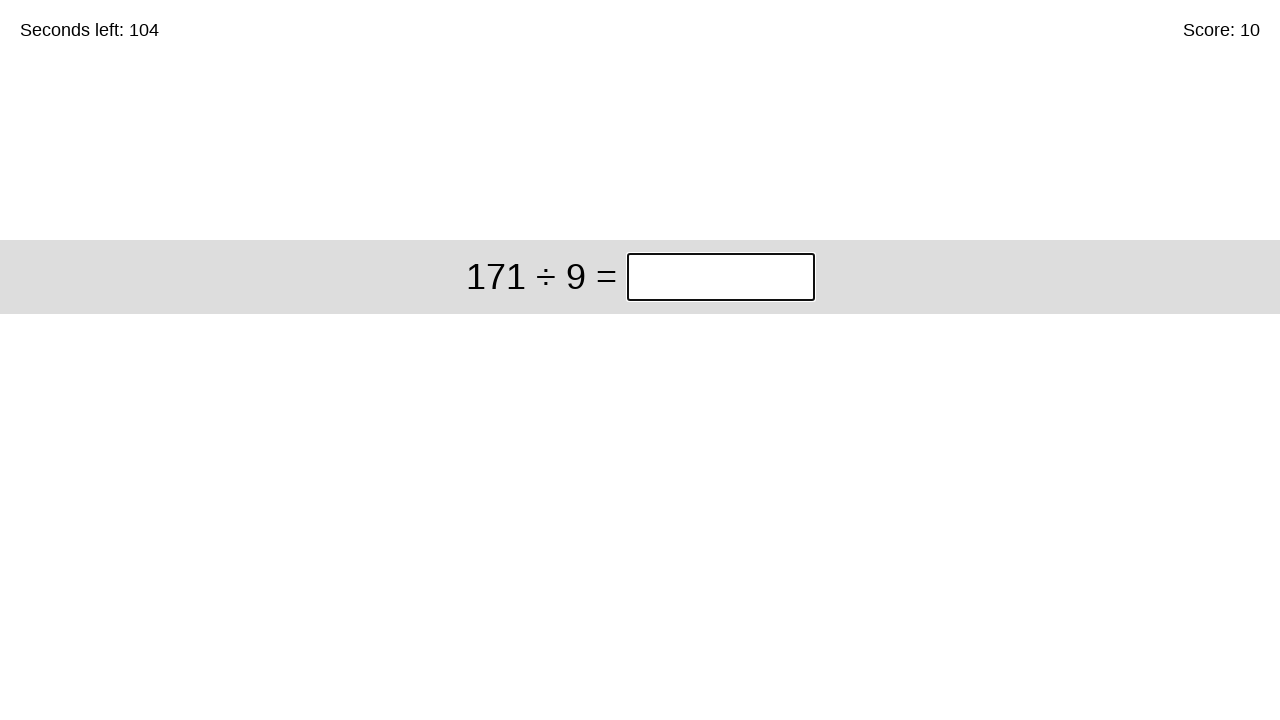